Tests that no links on the page have empty href attributes (just "#")

Starting URL: https://ntig-uppsala.github.io/Frisor-Saxe/index.html

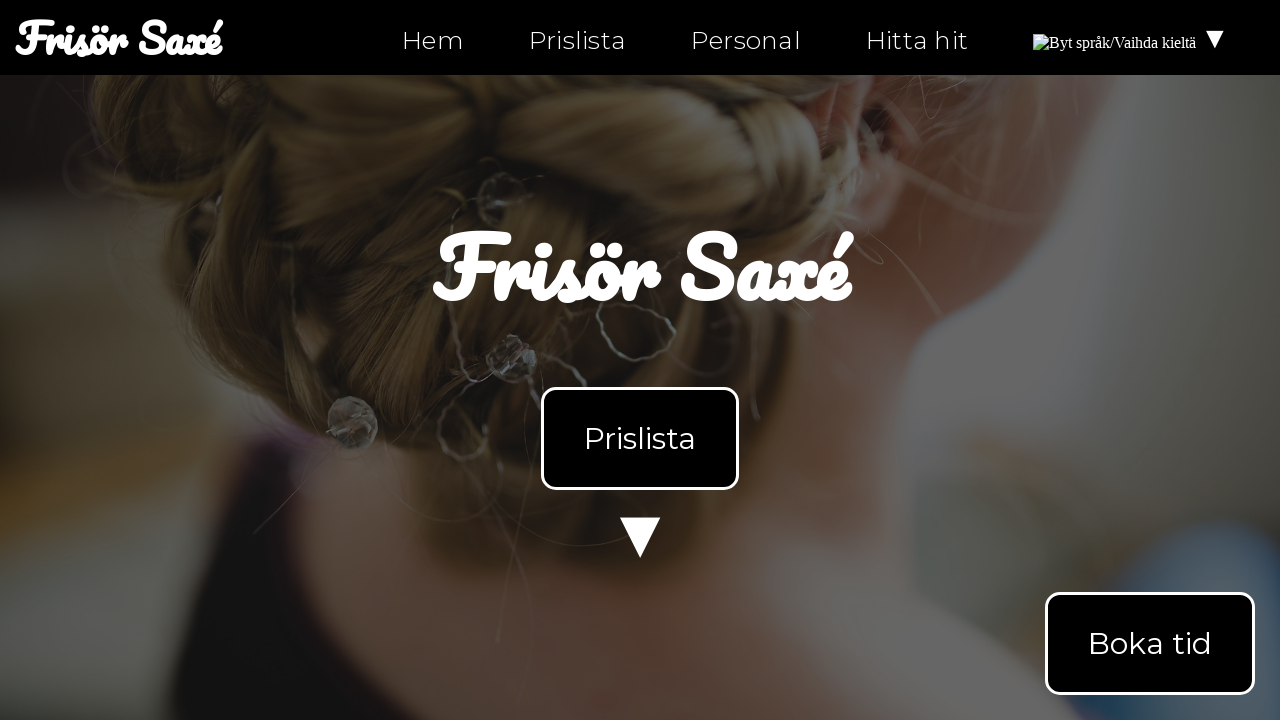

Navigated to index.html
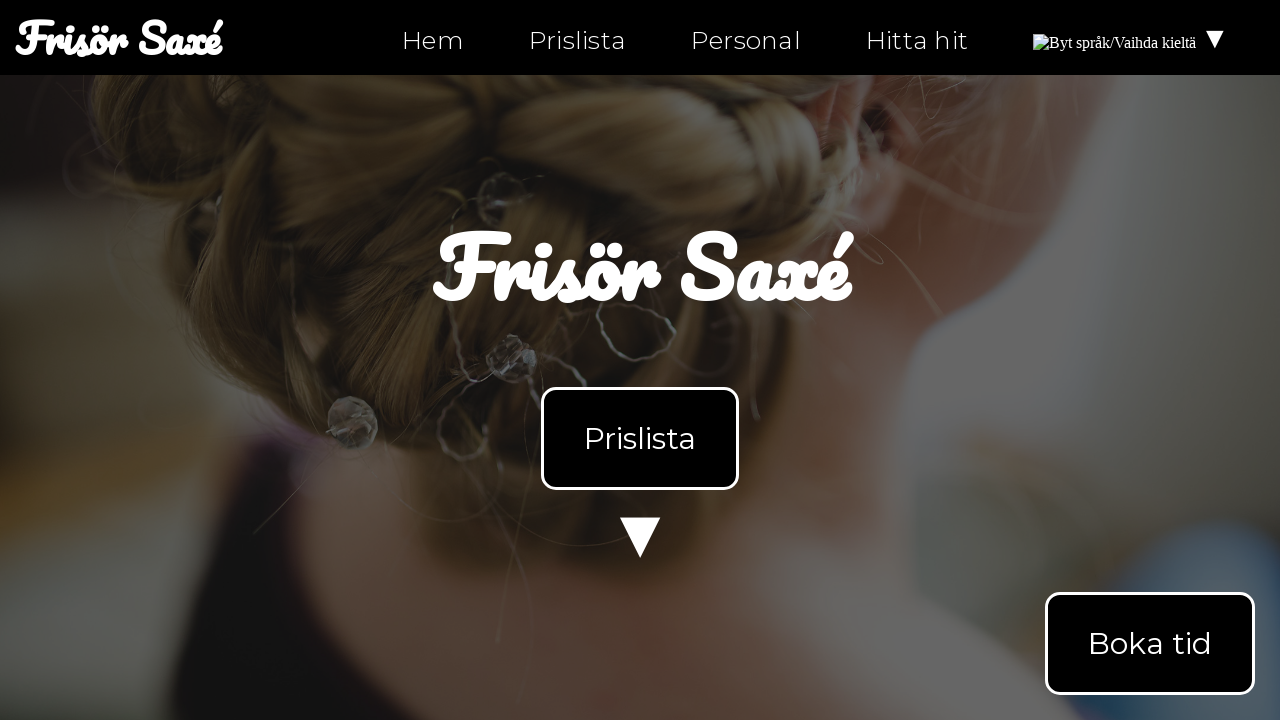

Waited for links to load on index.html
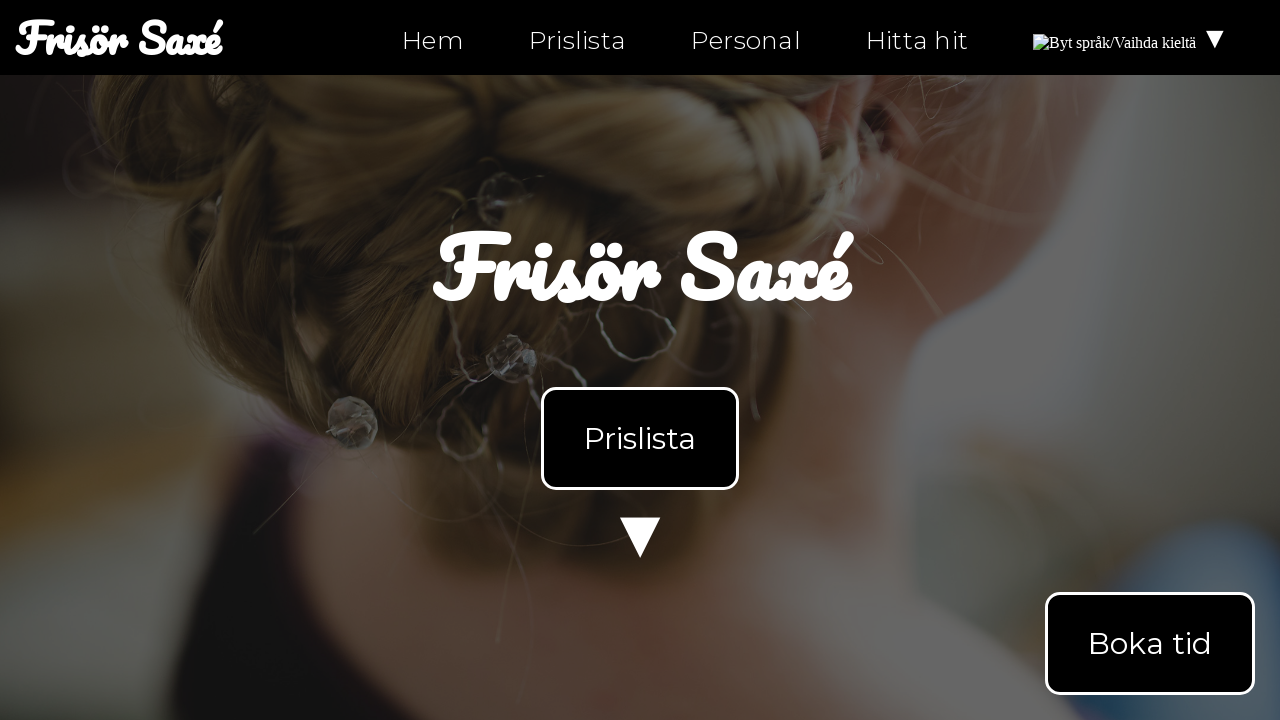

Retrieved all 16 links from index.html
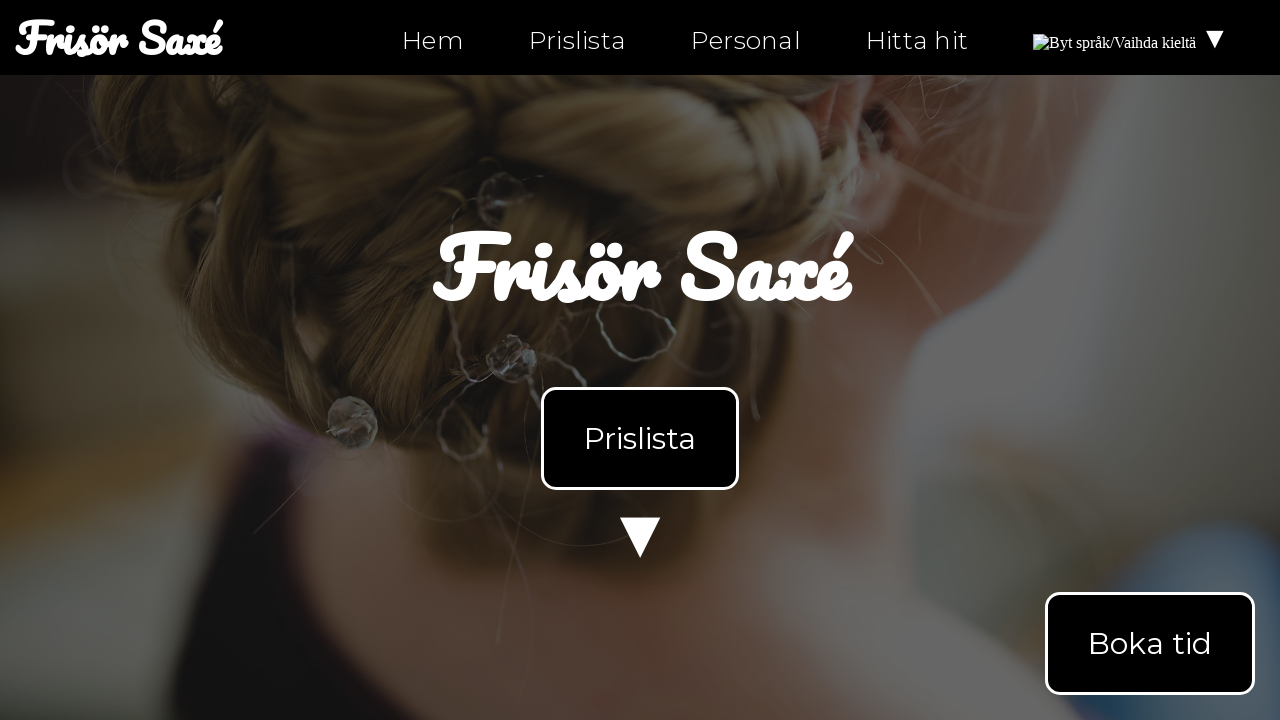

Checked link with href='index.html' for empty anchor
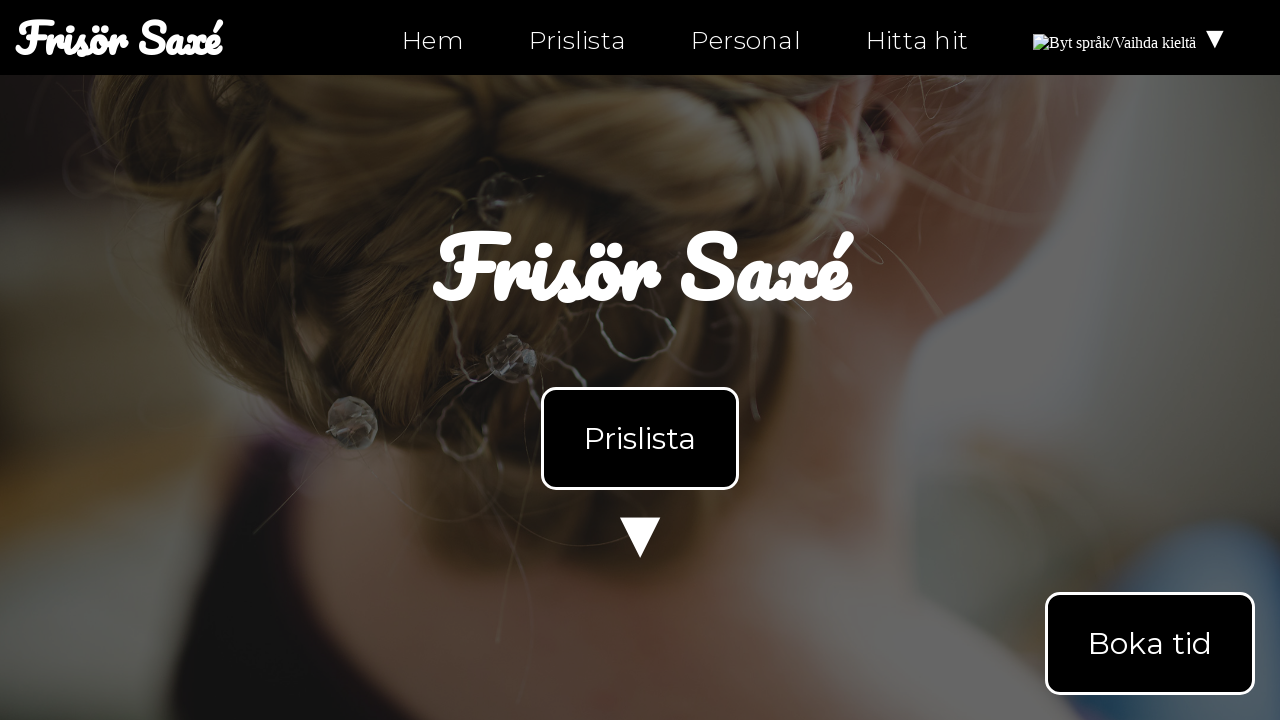

Checked link with href='index.html' for empty anchor
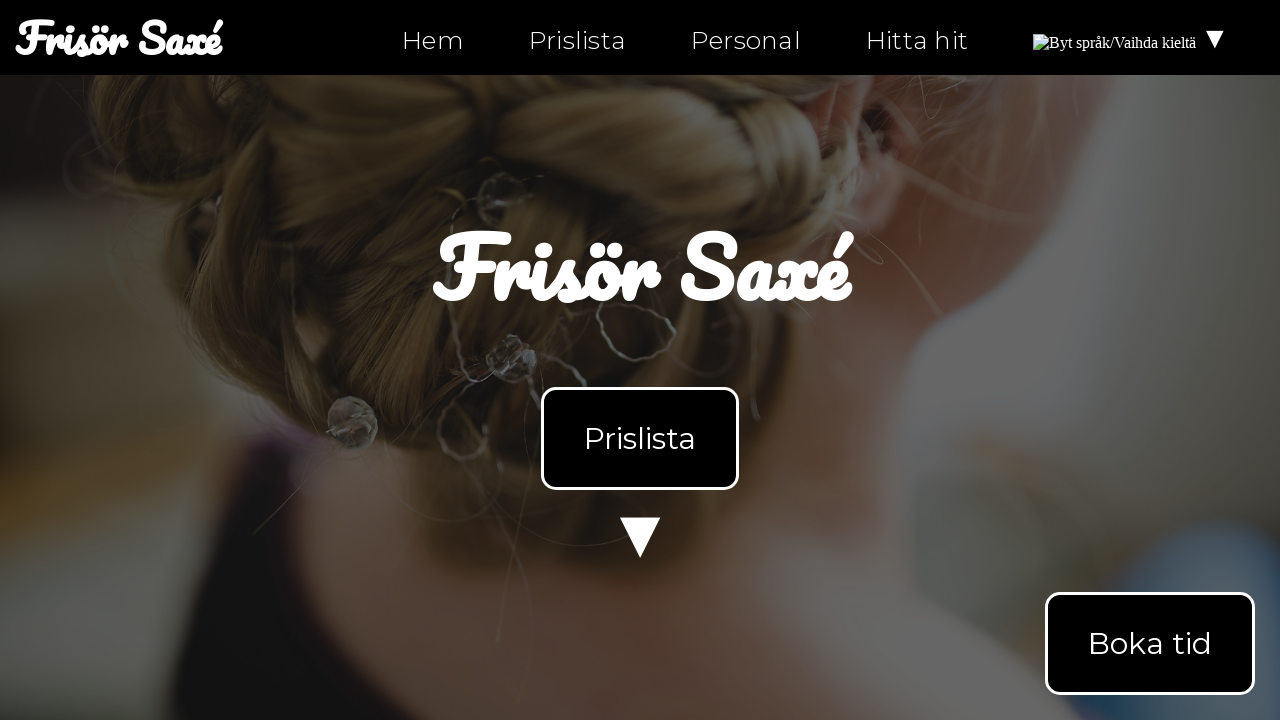

Checked link with href='index.html#products' for empty anchor
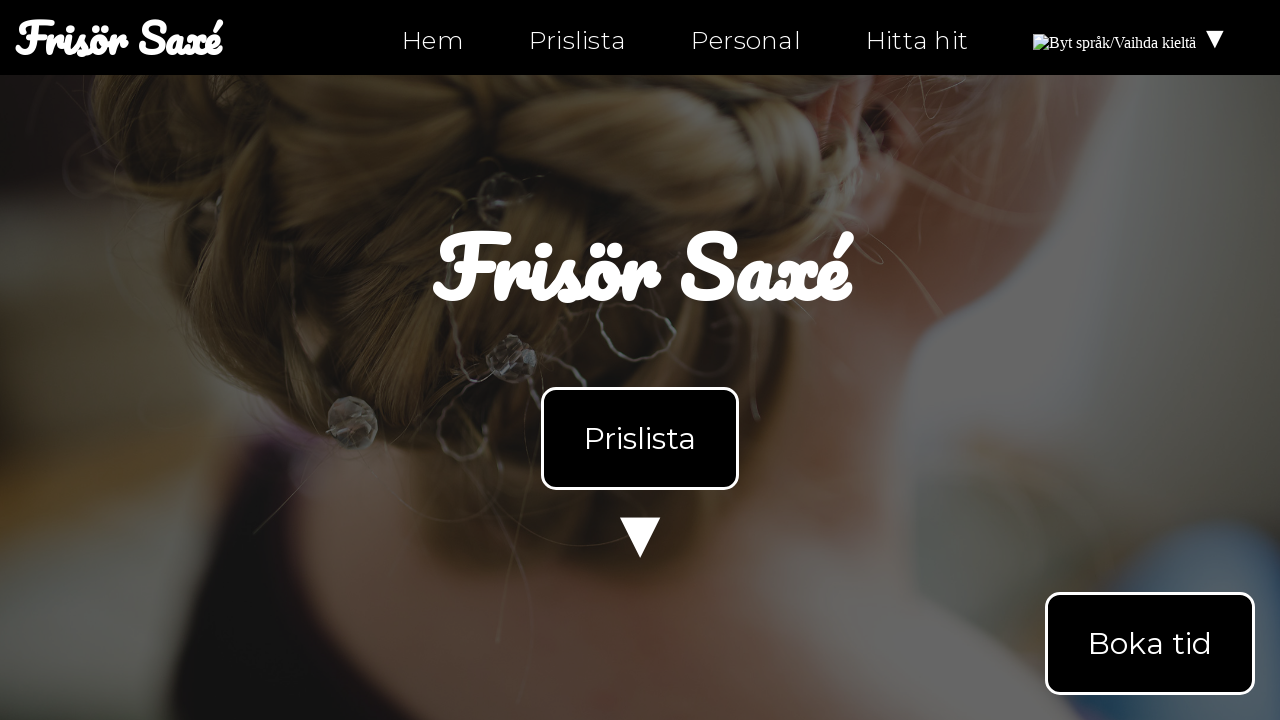

Checked link with href='personal.html' for empty anchor
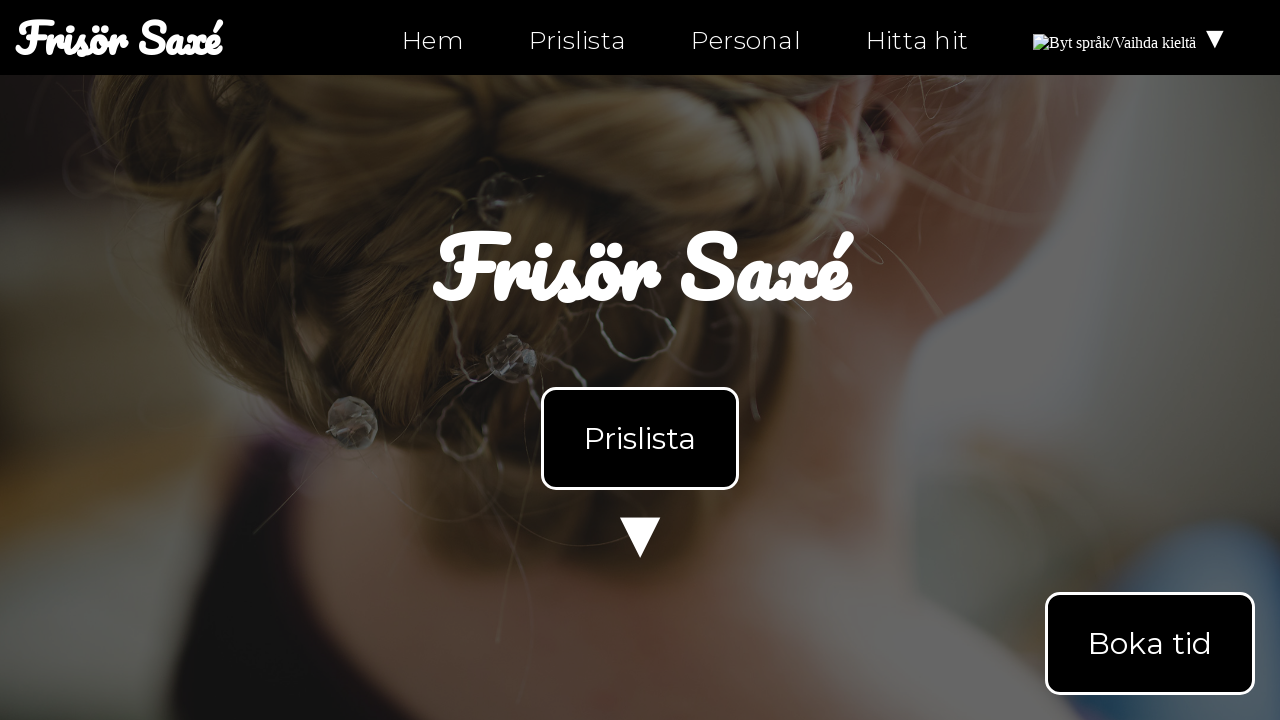

Checked link with href='hitta-hit.html' for empty anchor
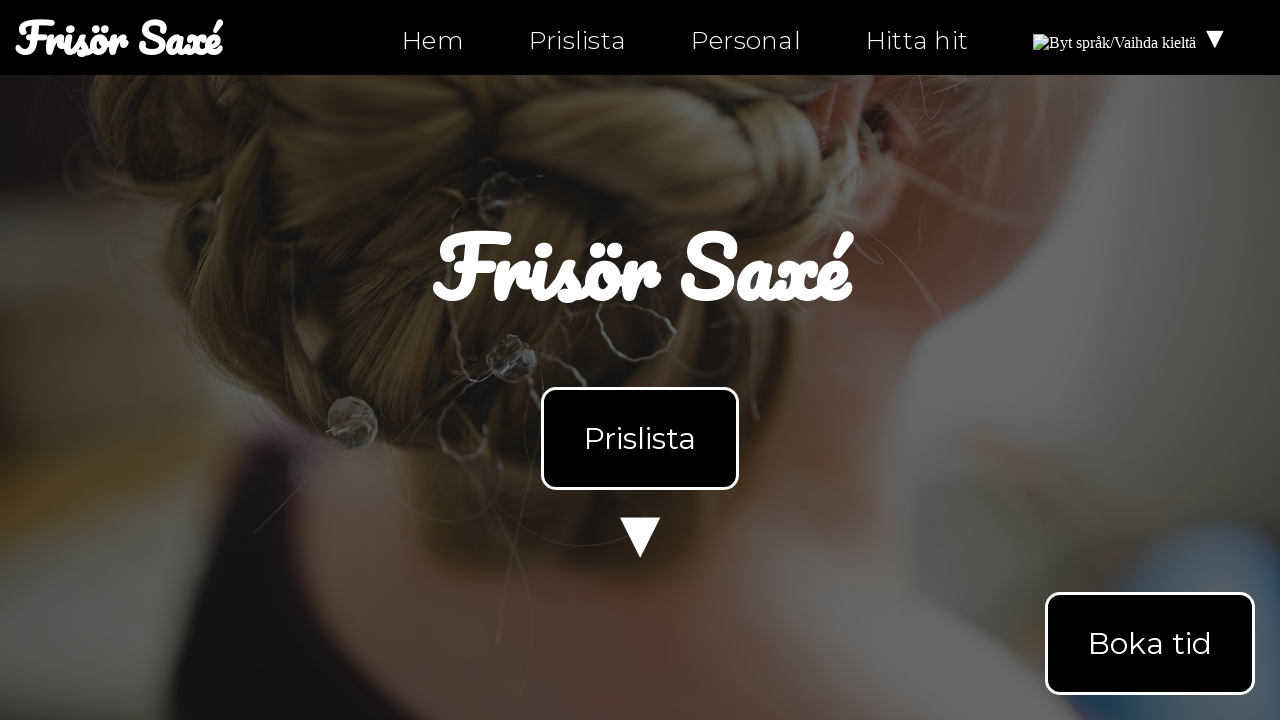

Checked link with href='index.html' for empty anchor
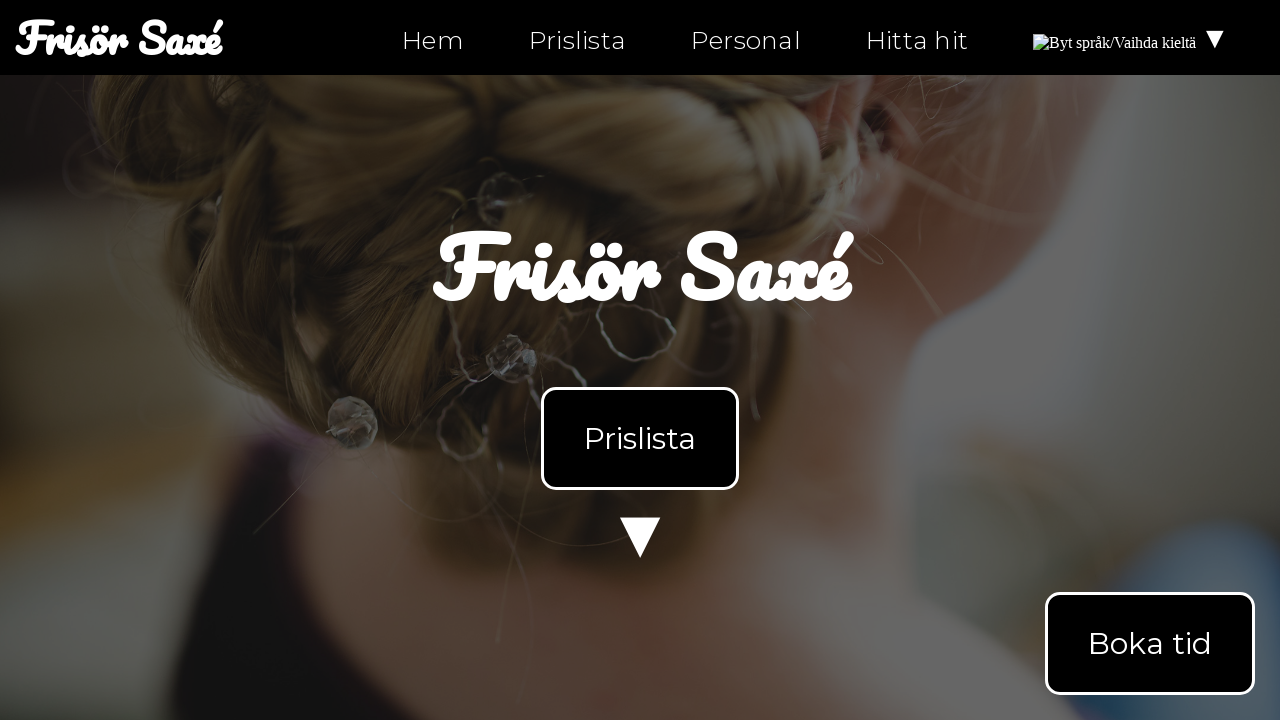

Checked link with href='index-fi.html' for empty anchor
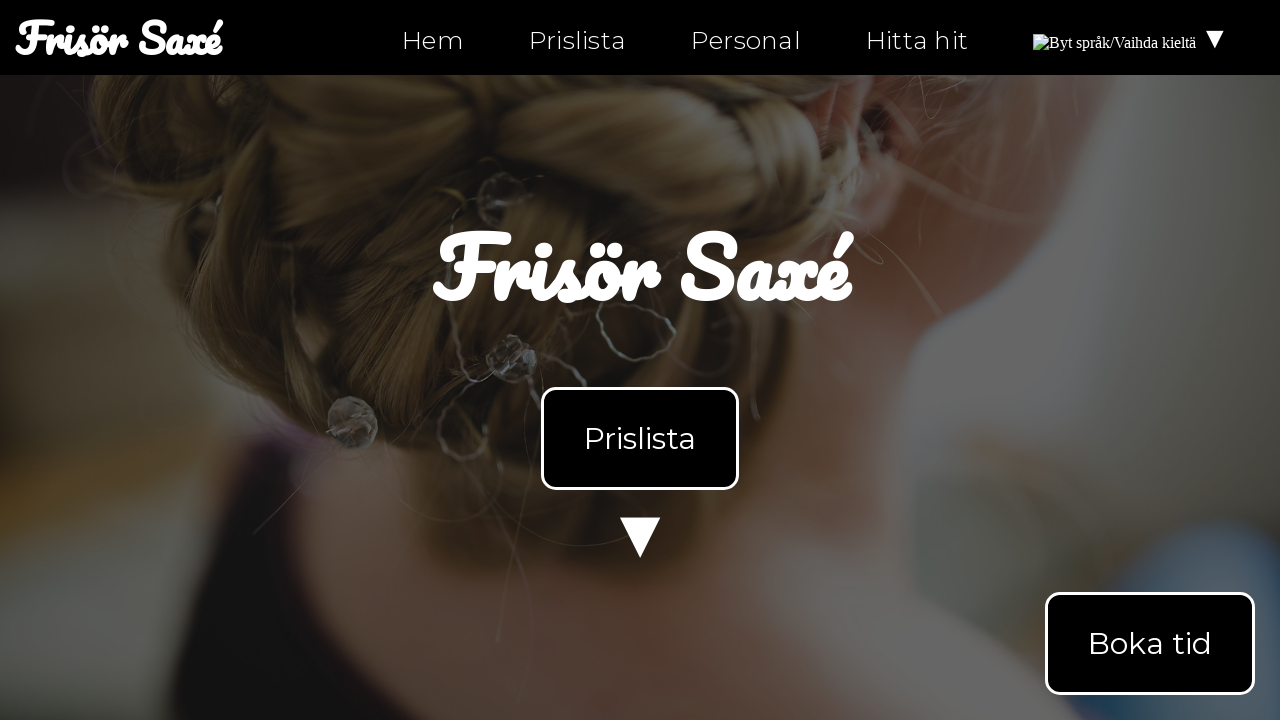

Checked link with href='#products' for empty anchor
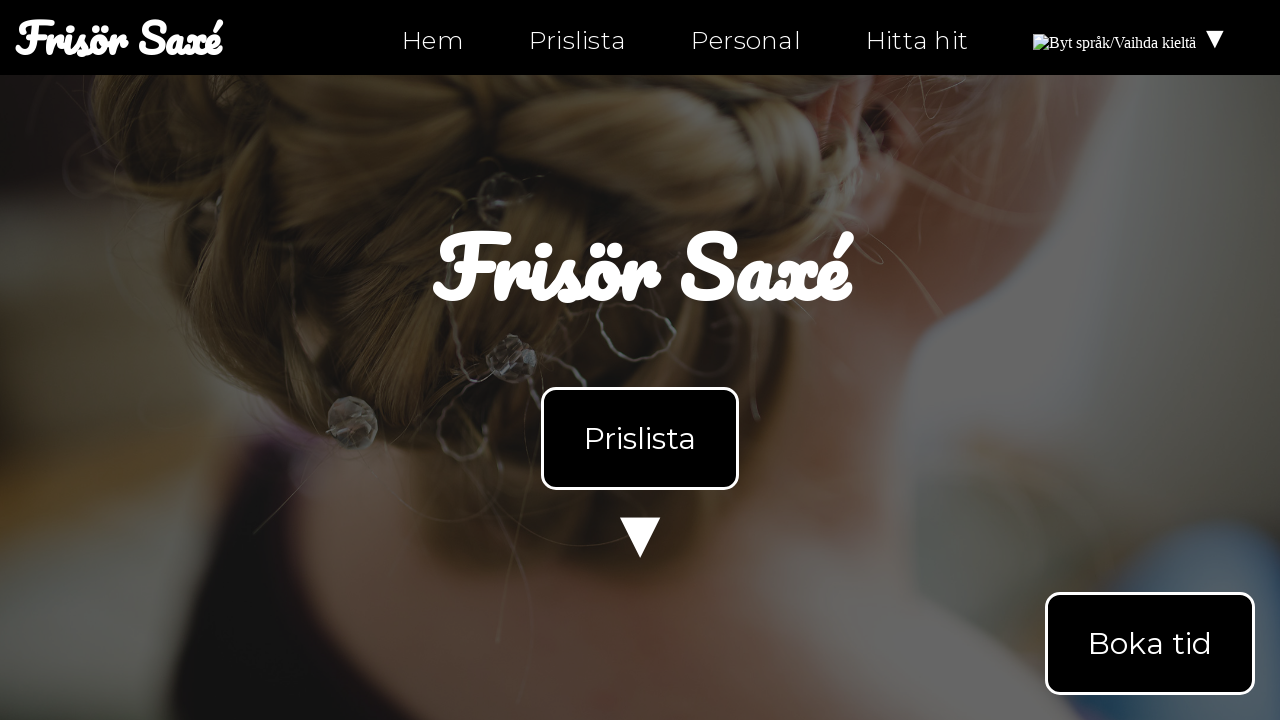

Checked link with href='#products' for empty anchor
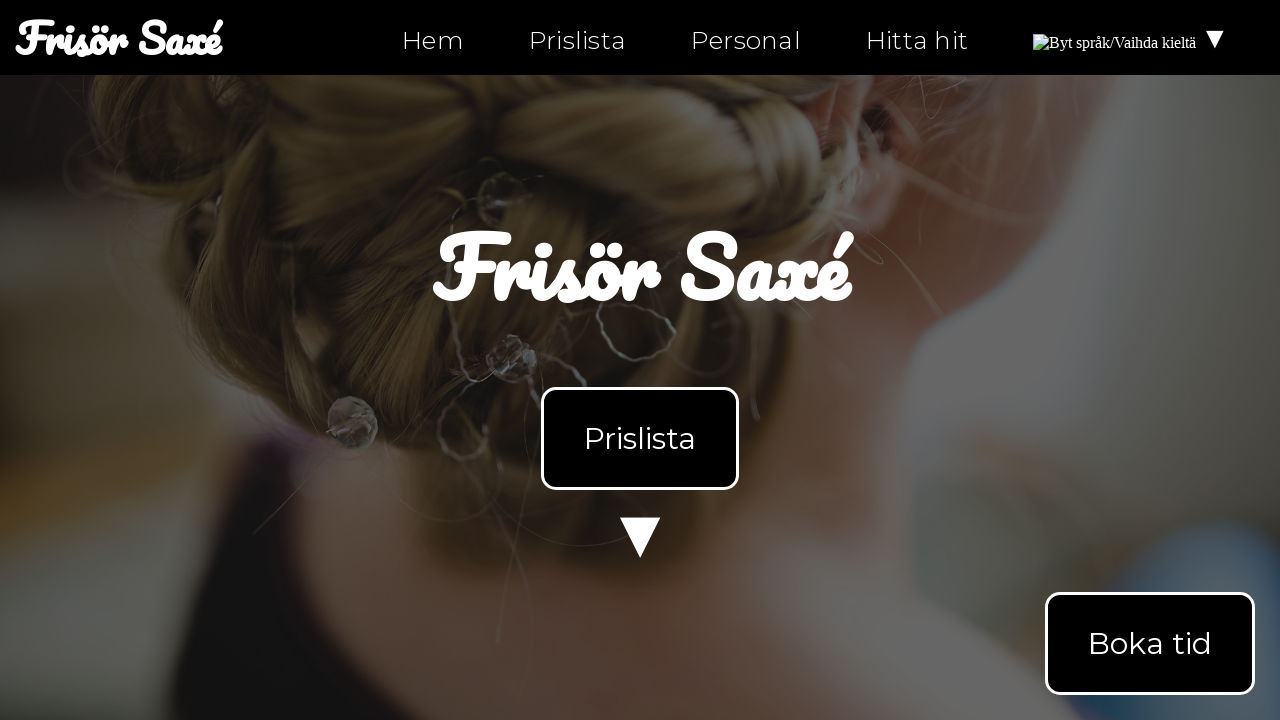

Checked link with href='mailto:info@ntig-uppsala.github.io?Subject=Boka%20tid' for empty anchor
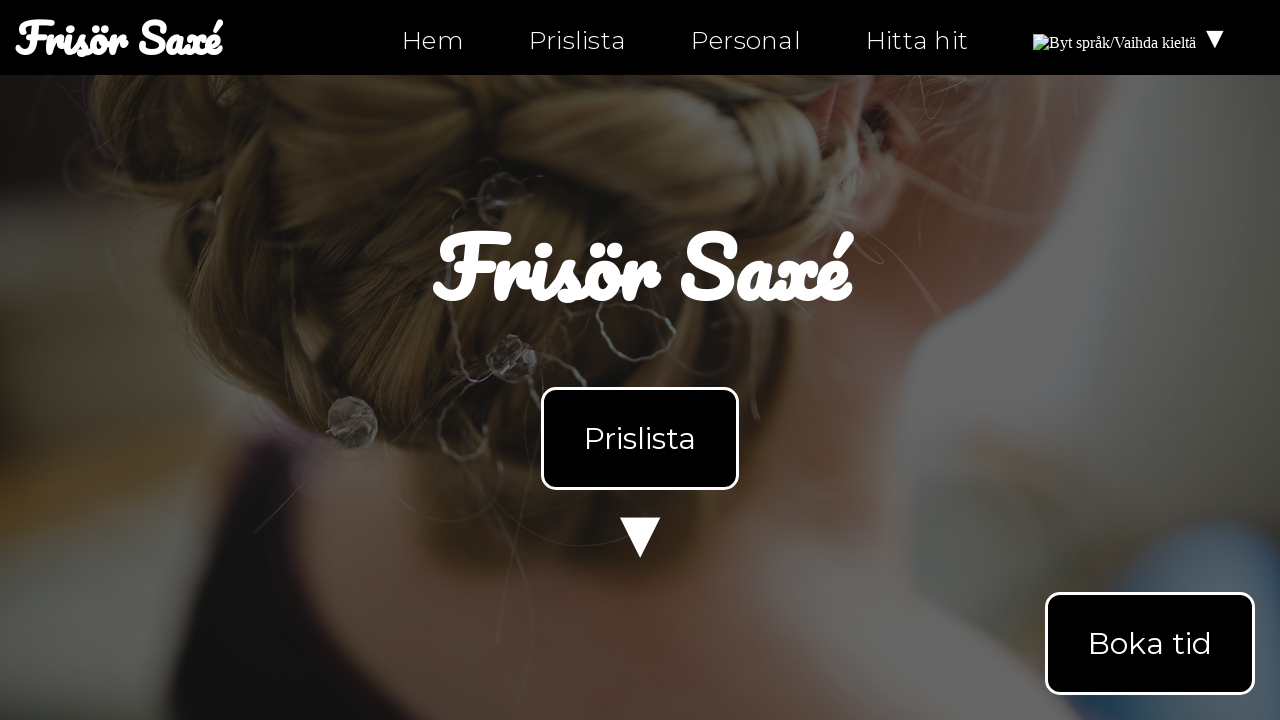

Checked link with href='https://facebook.com/ntiuppsala' for empty anchor
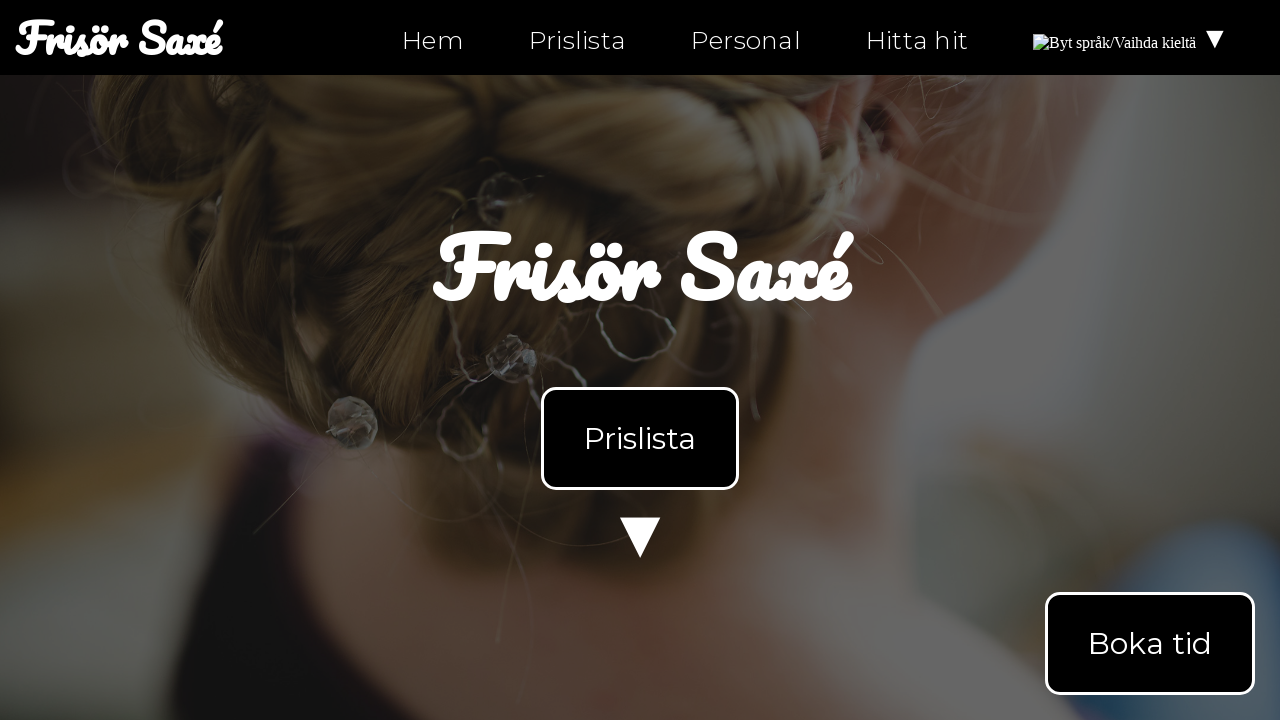

Checked link with href='https://instagram.com/ntiuppsala' for empty anchor
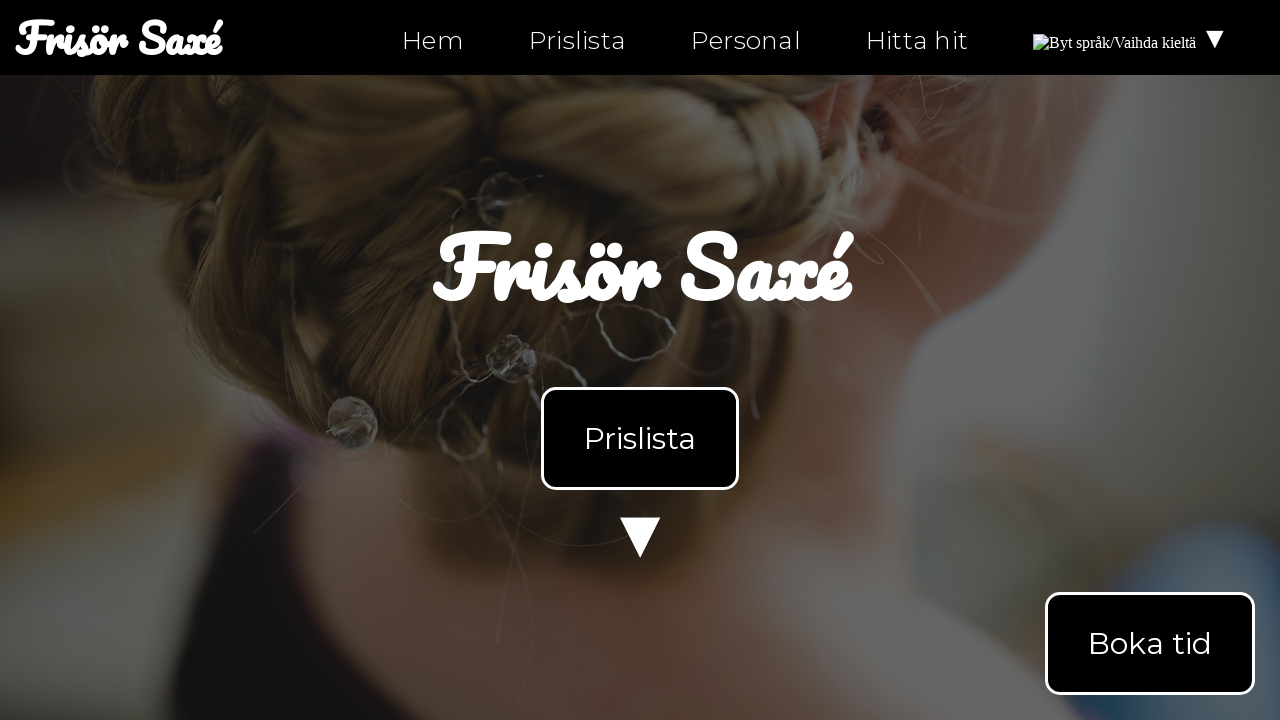

Checked link with href='https://twitter.com/ntiuppsala' for empty anchor
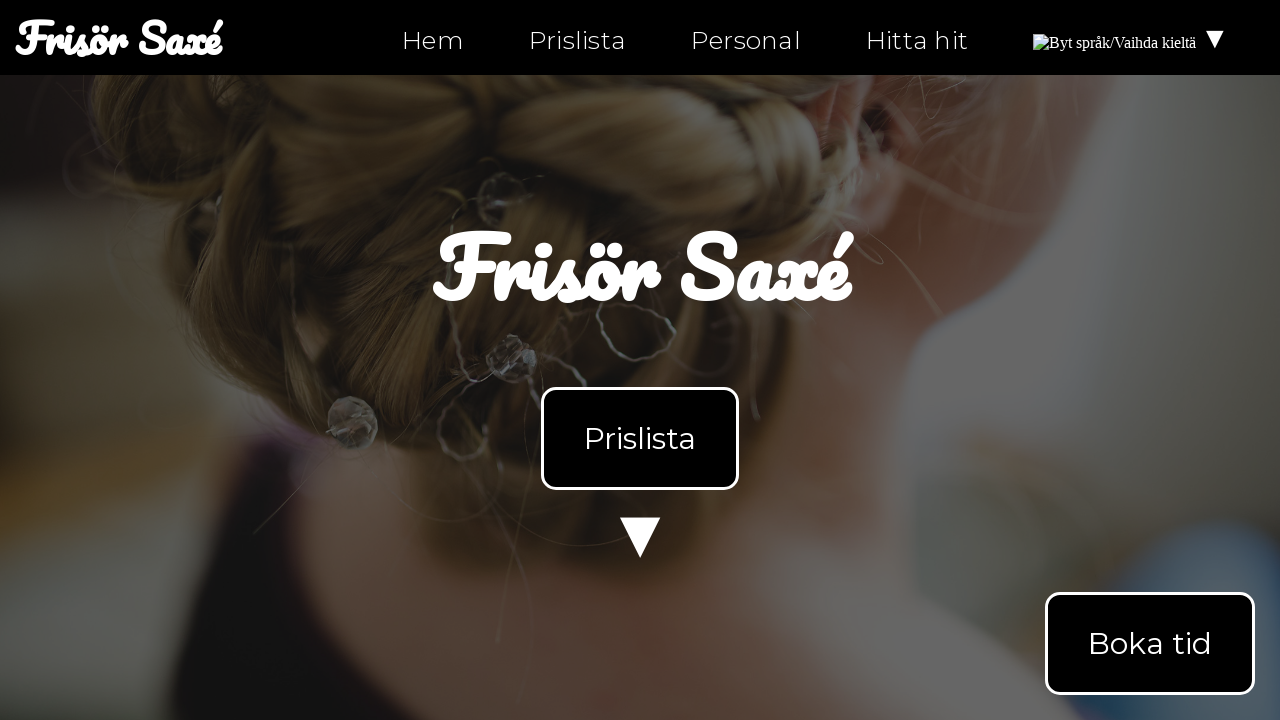

Checked link with href='tel:0630-555-555' for empty anchor
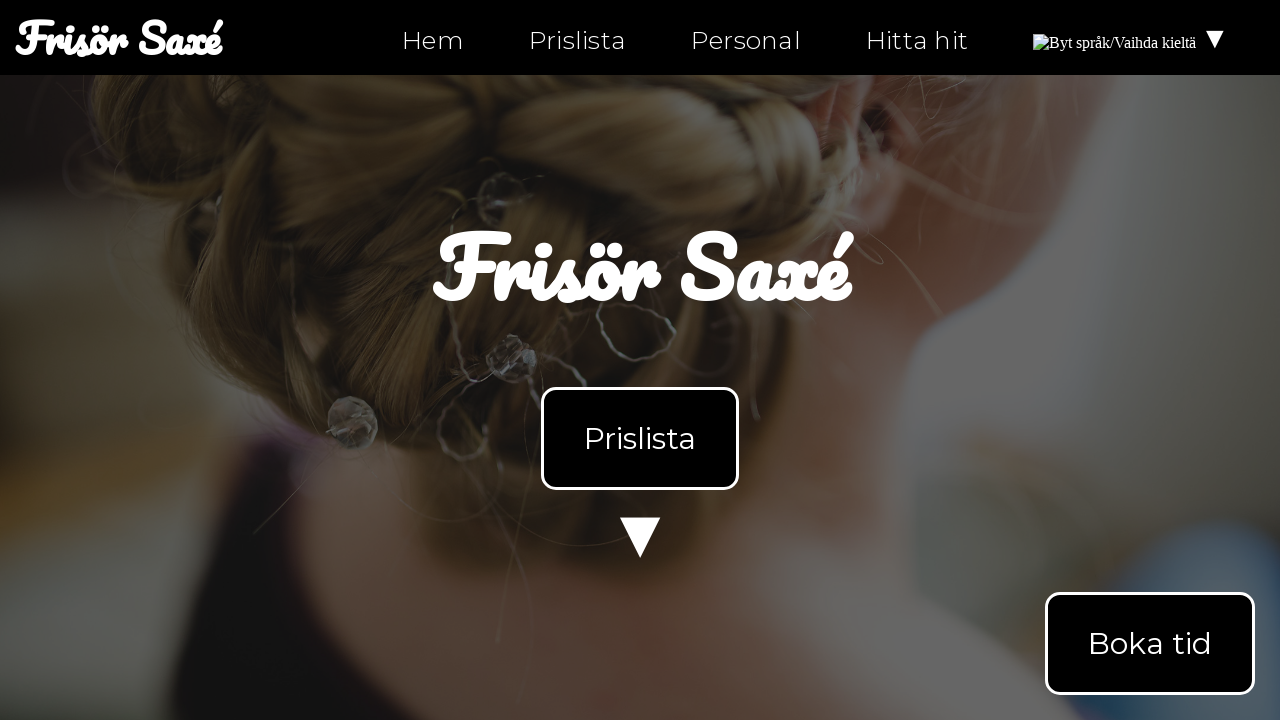

Checked link with href='mailto:info@ntig-uppsala.github.io' for empty anchor
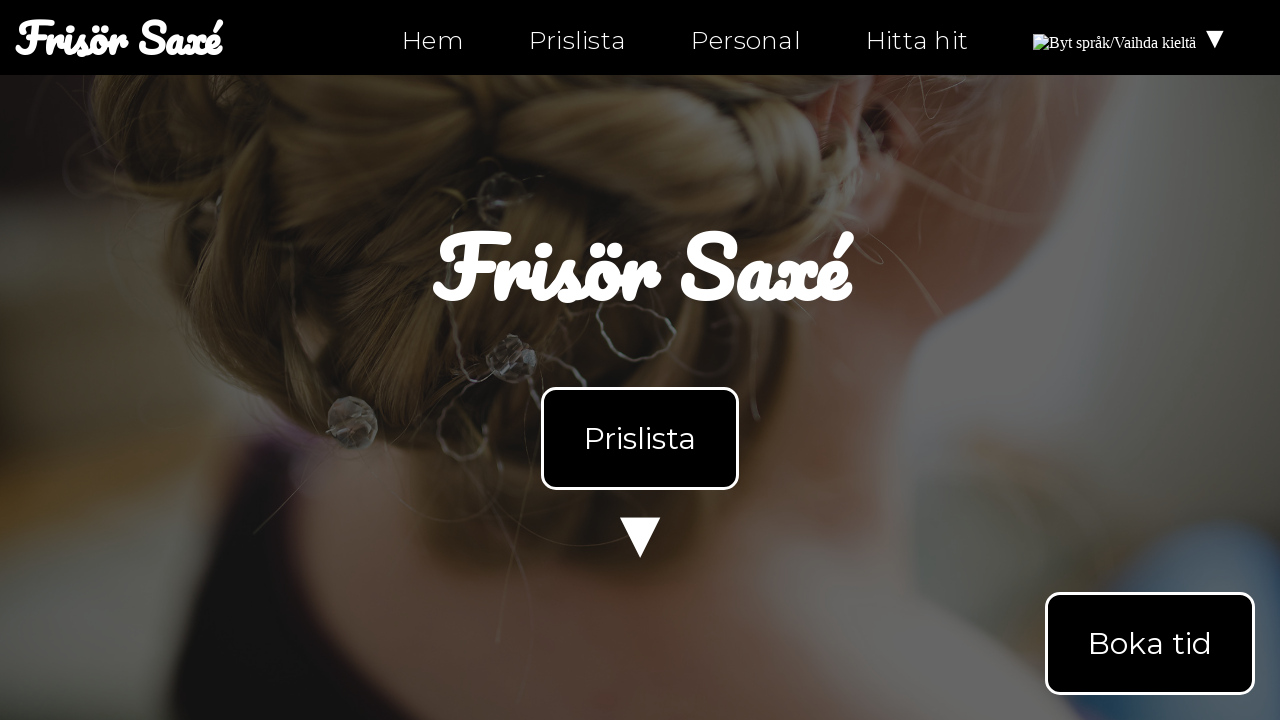

Checked link with href='hitta-hit.html' for empty anchor
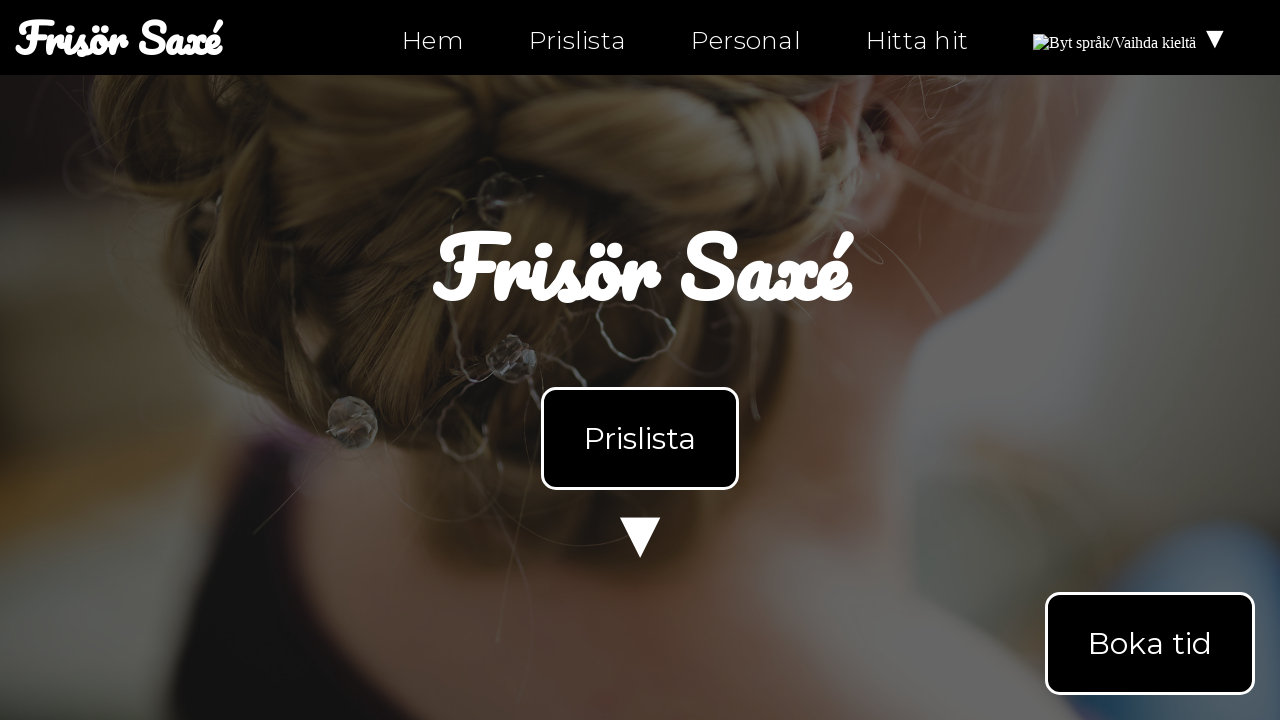

Navigated to personal.html
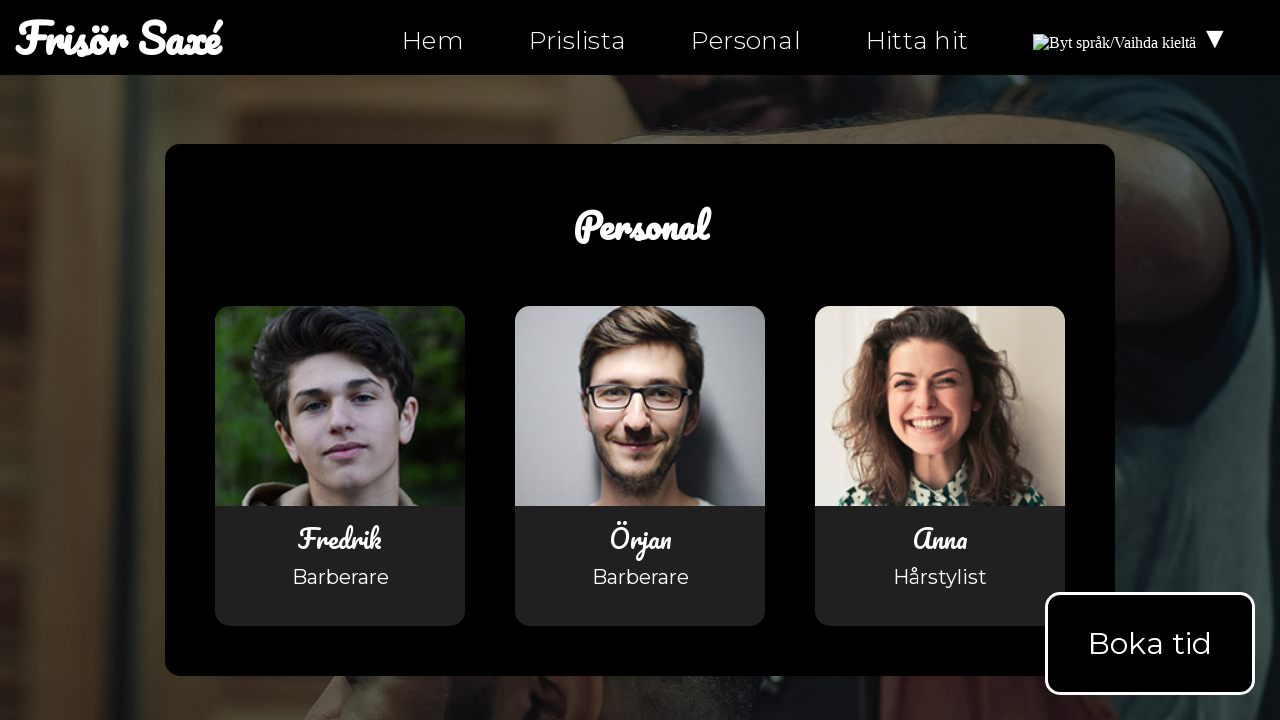

Waited for links to load on personal.html
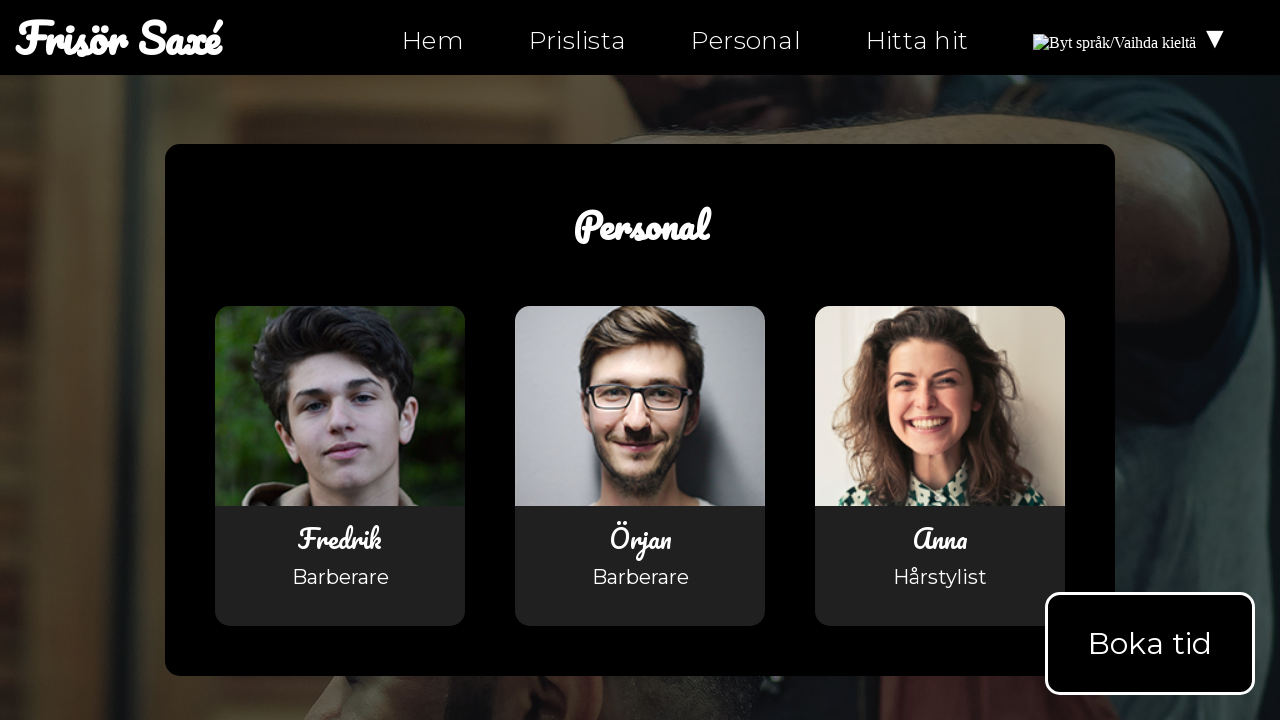

Retrieved all 14 links from personal.html
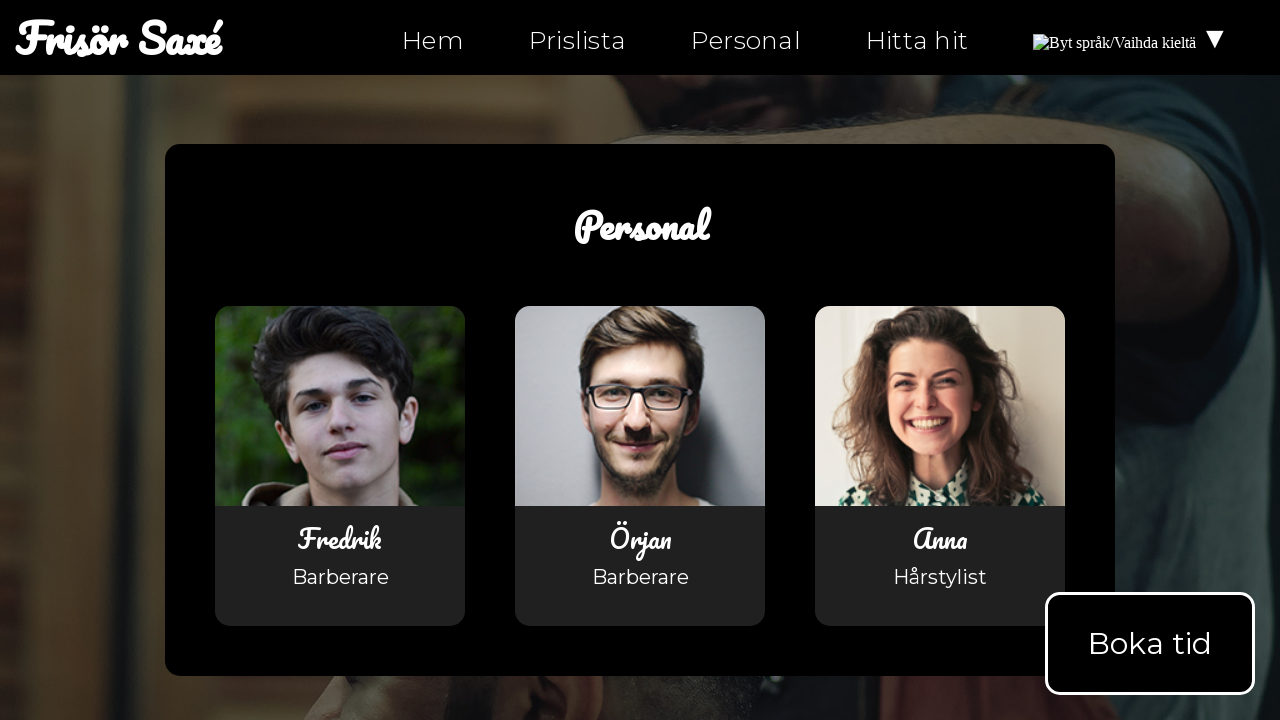

Checked link with href='index.html' for empty anchor
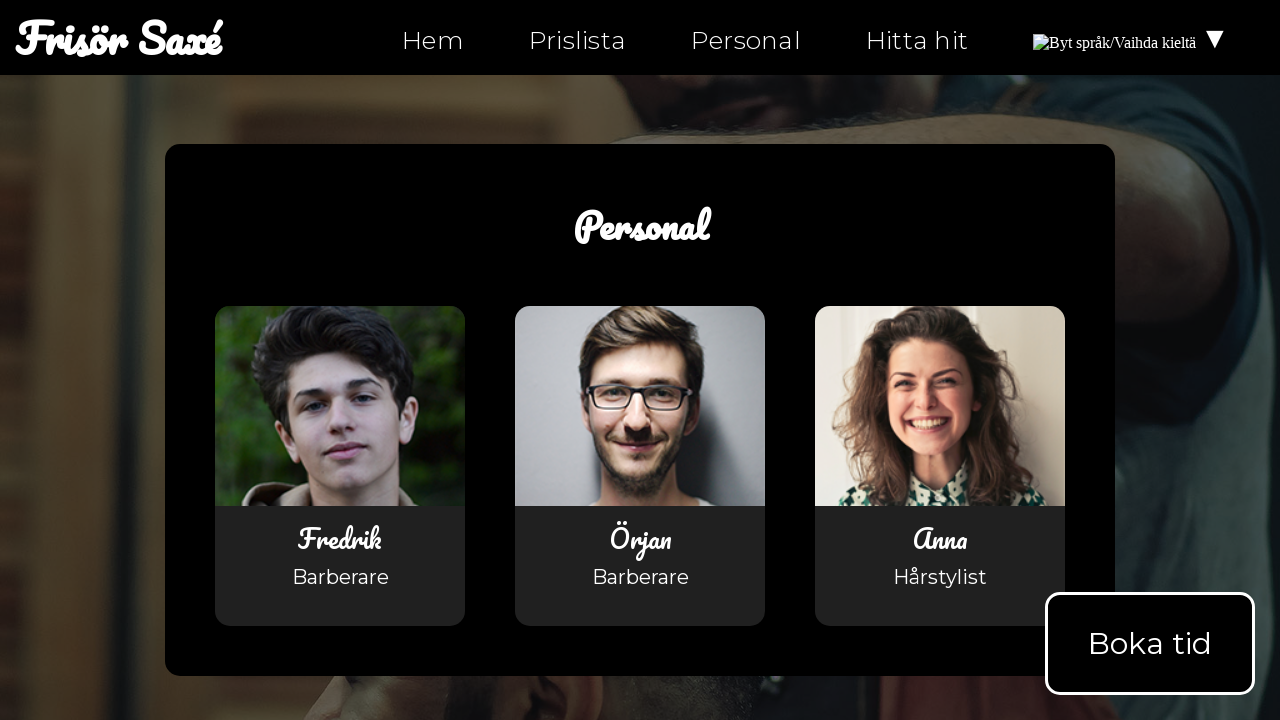

Checked link with href='index.html' for empty anchor
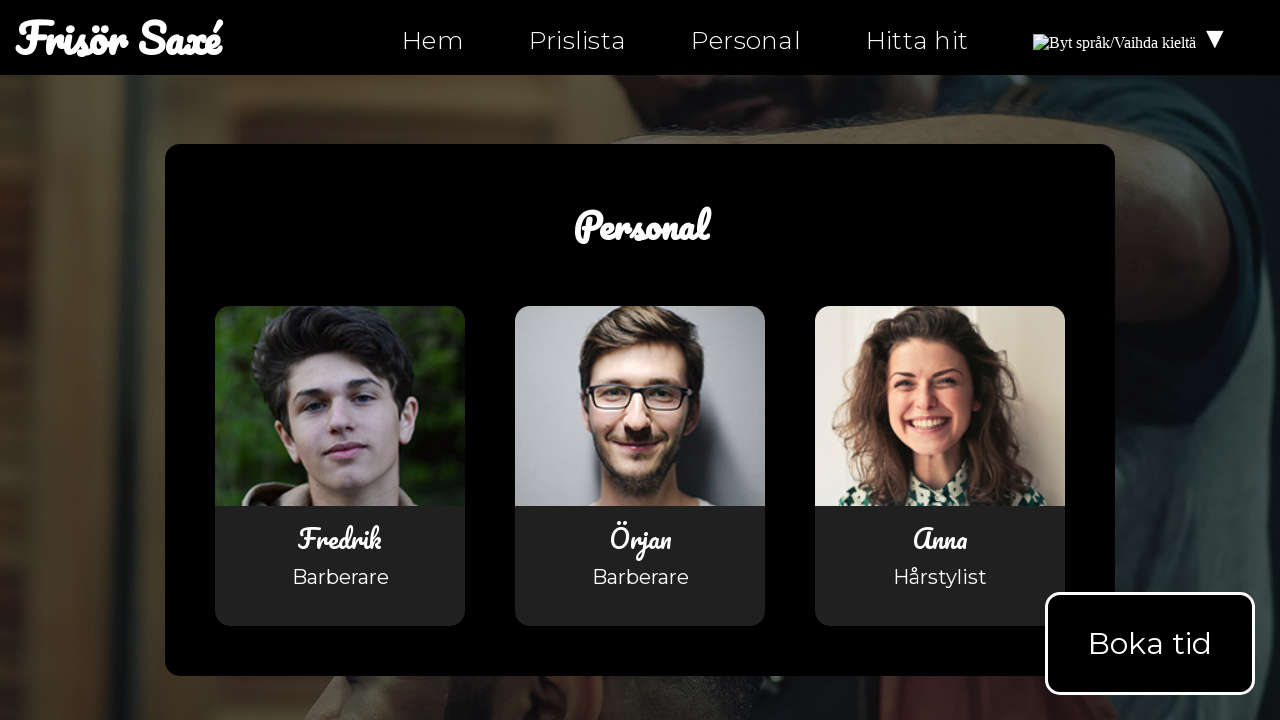

Checked link with href='index.html#products' for empty anchor
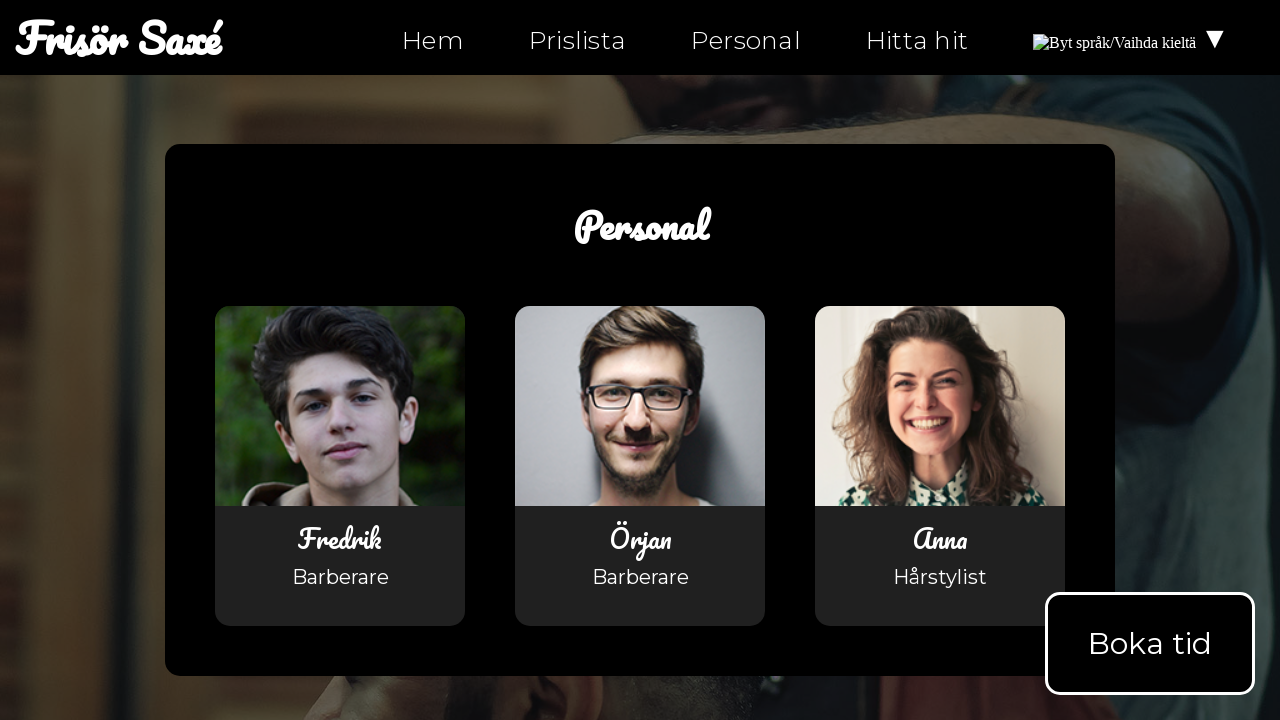

Checked link with href='personal.html' for empty anchor
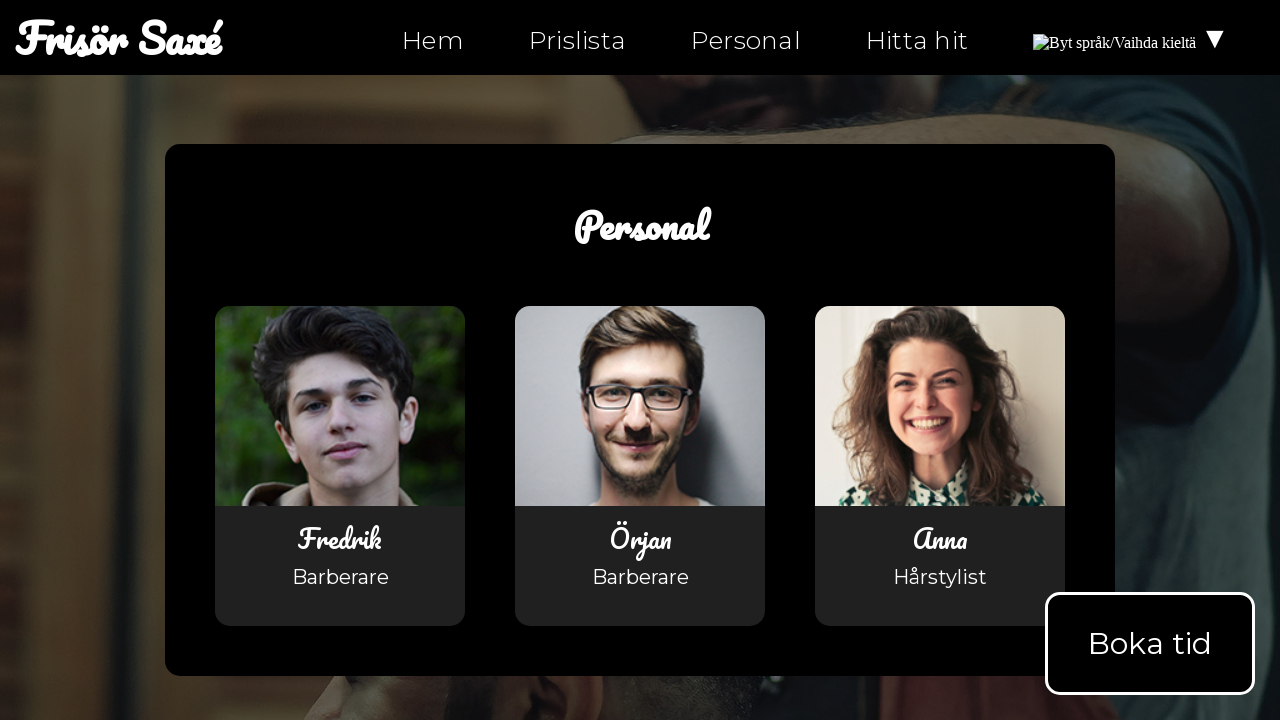

Checked link with href='hitta-hit.html' for empty anchor
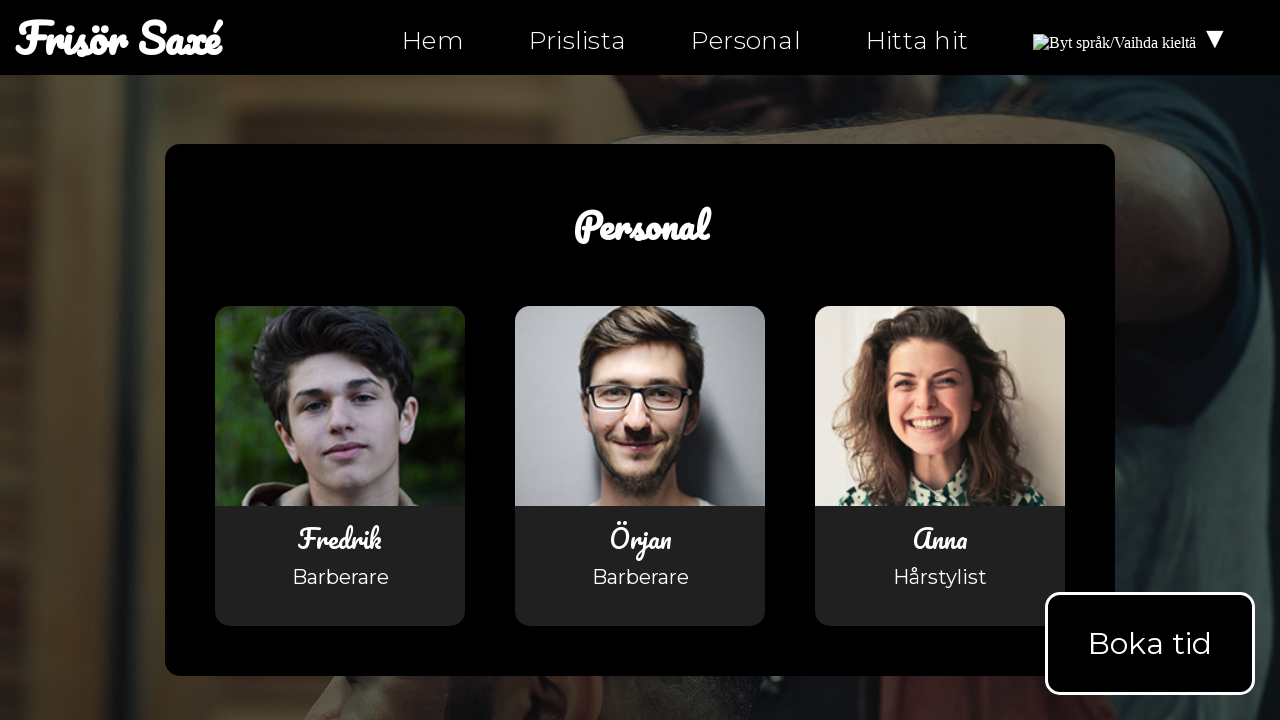

Checked link with href='personal.html' for empty anchor
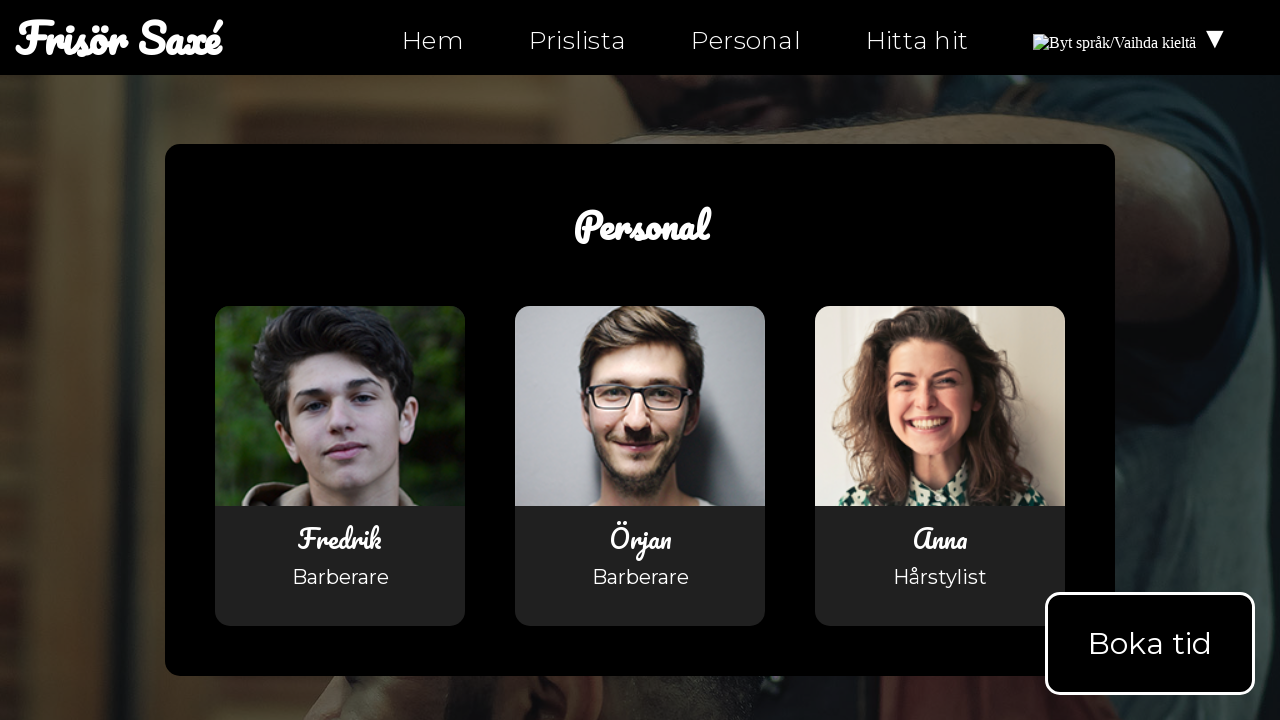

Checked link with href='personal-fi.html' for empty anchor
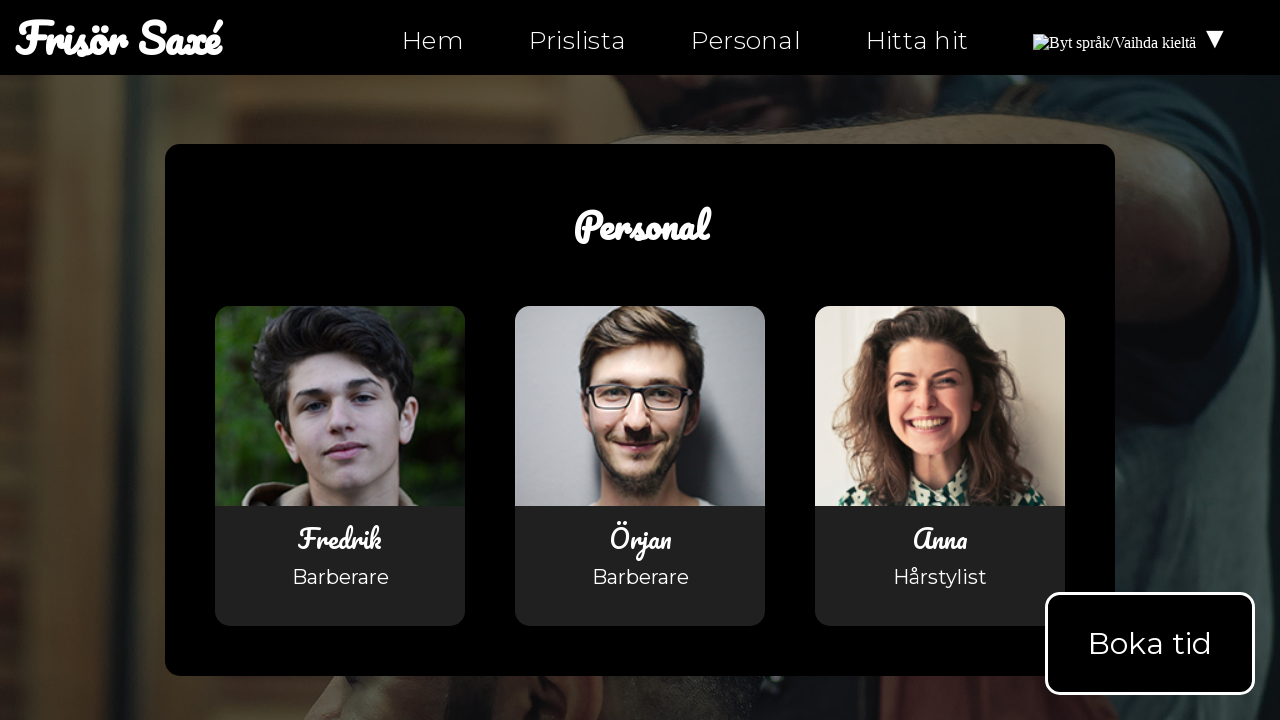

Checked link with href='mailto:info@ntig-uppsala.github.io?Subject=Boka%20tid' for empty anchor
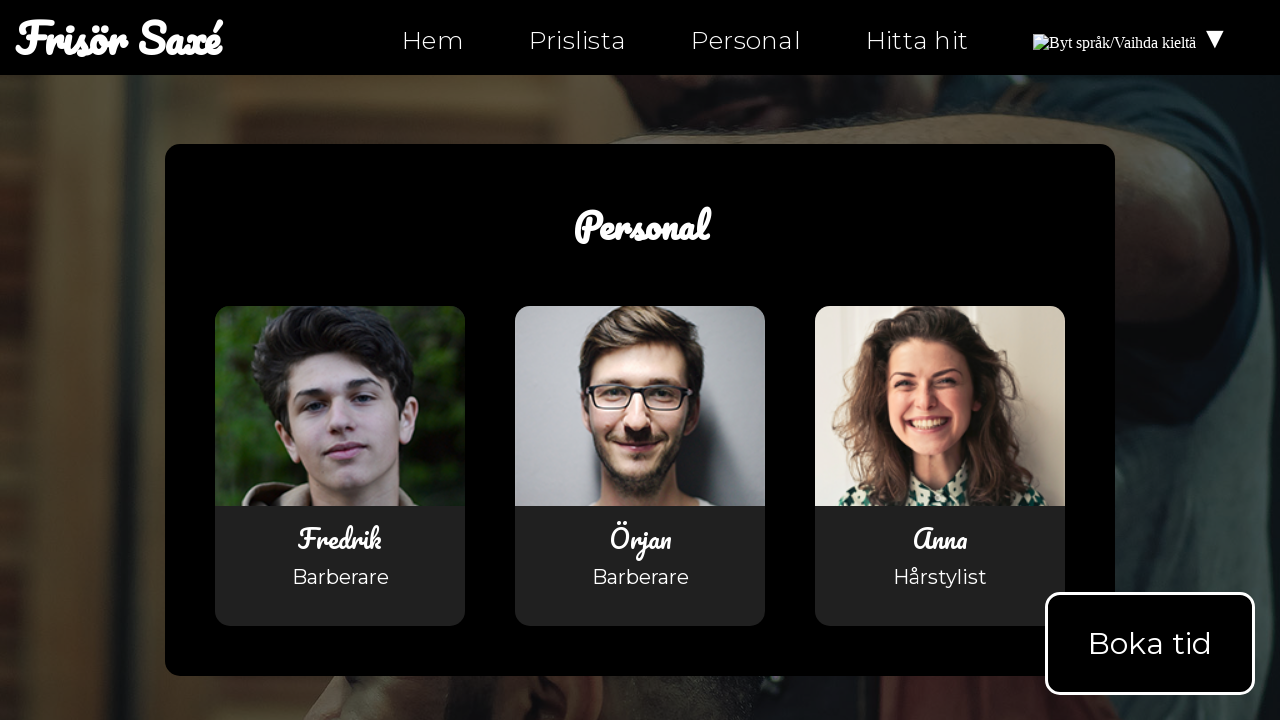

Checked link with href='https://facebook.com/ntiuppsala' for empty anchor
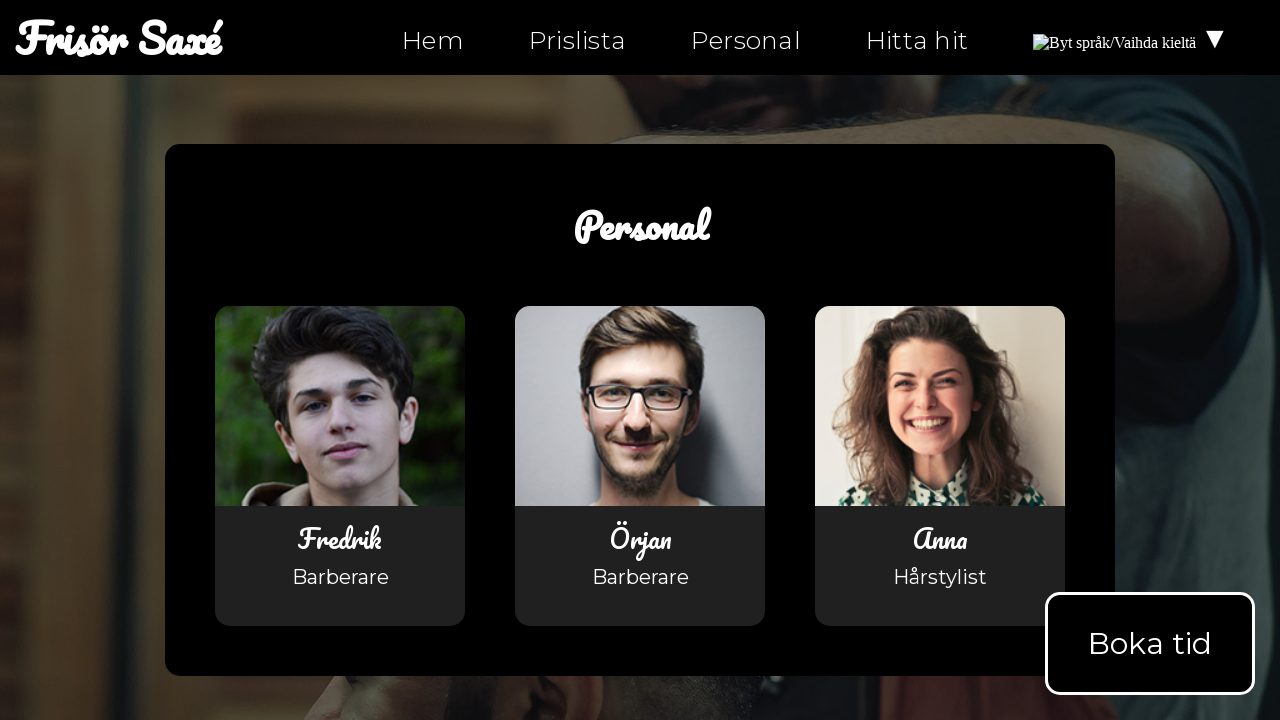

Checked link with href='https://instagram.com/ntiuppsala' for empty anchor
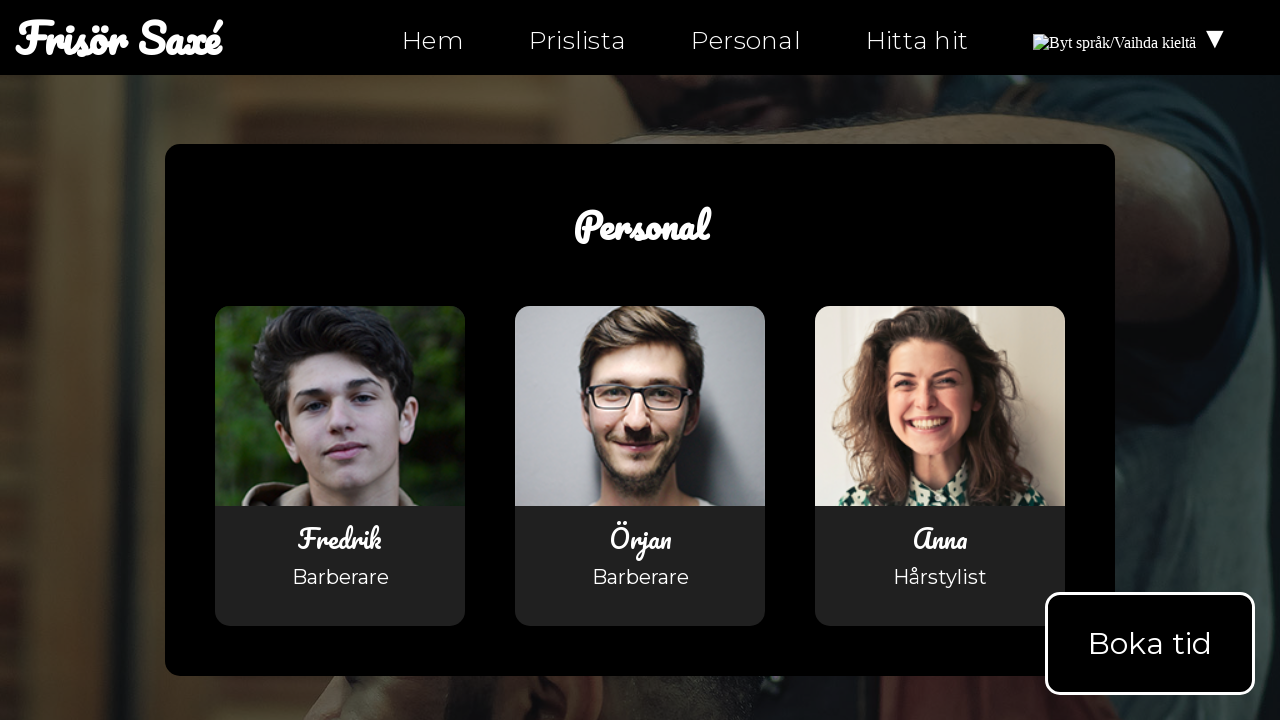

Checked link with href='https://twitter.com/ntiuppsala' for empty anchor
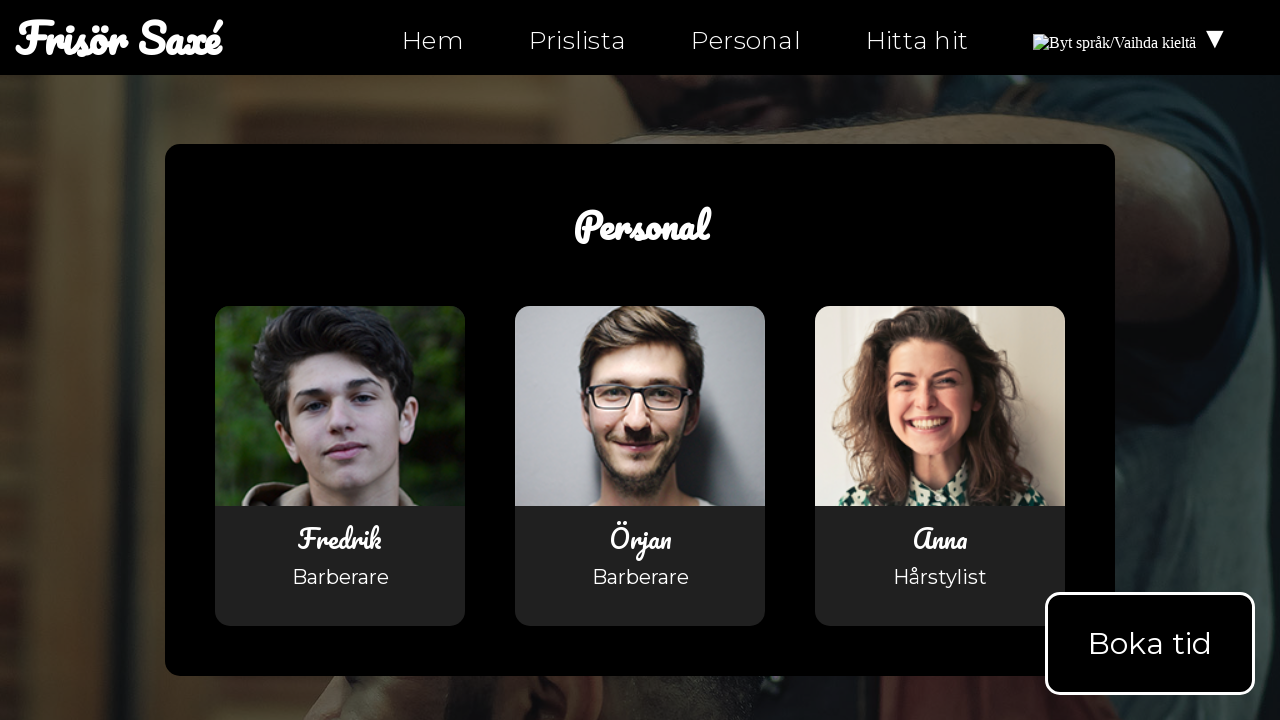

Checked link with href='tel:0630-555-555' for empty anchor
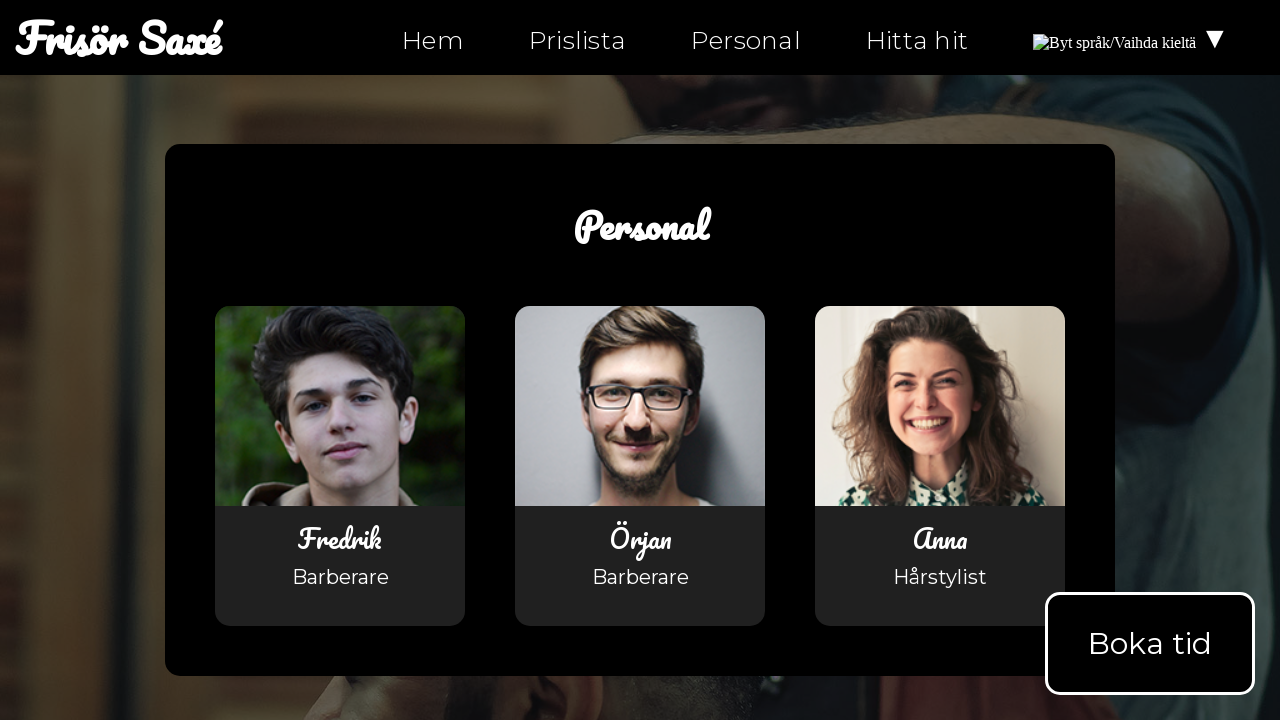

Checked link with href='mailto:info@ntig-uppsala.github.io' for empty anchor
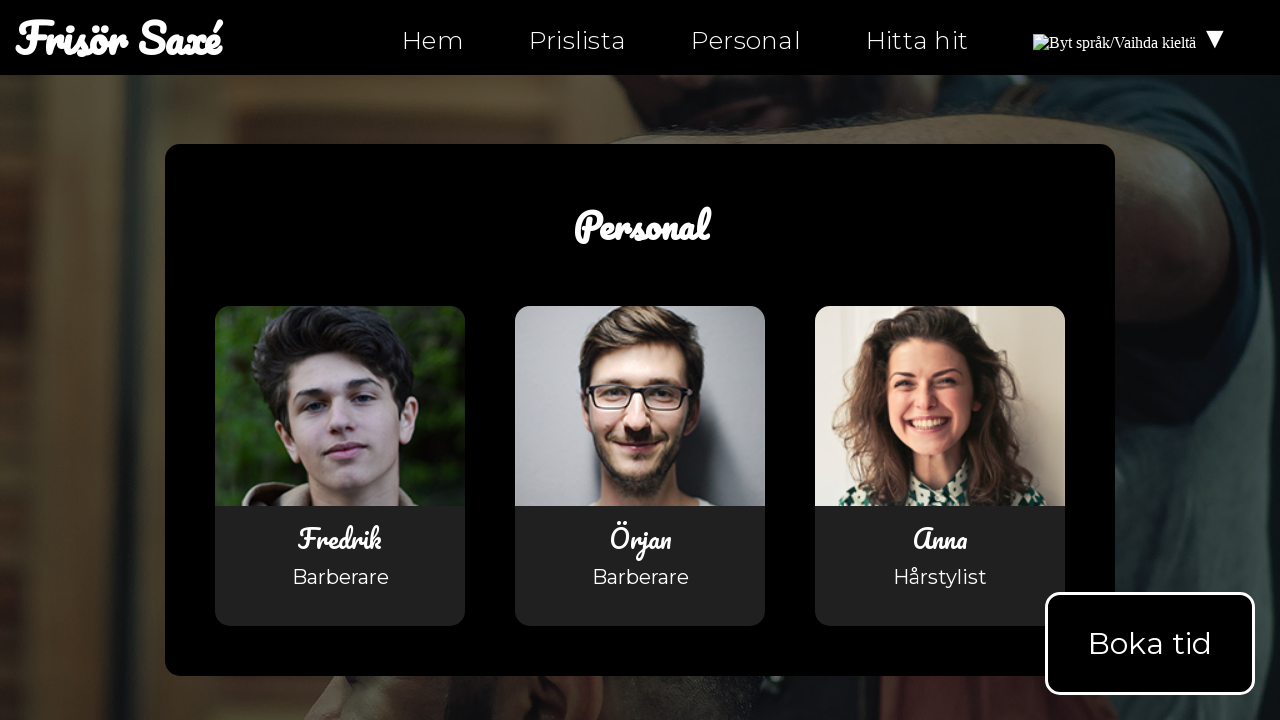

Checked link with href='hitta-hit.html' for empty anchor
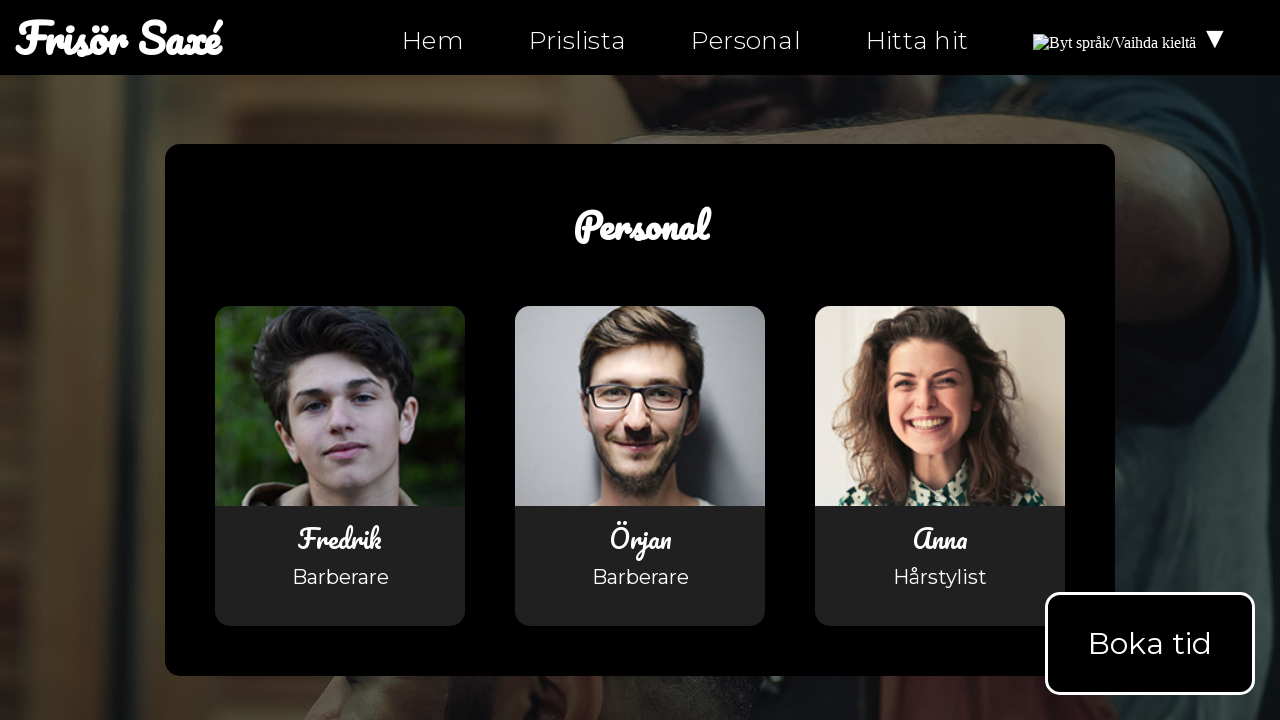

Navigated to hitta-hit.html
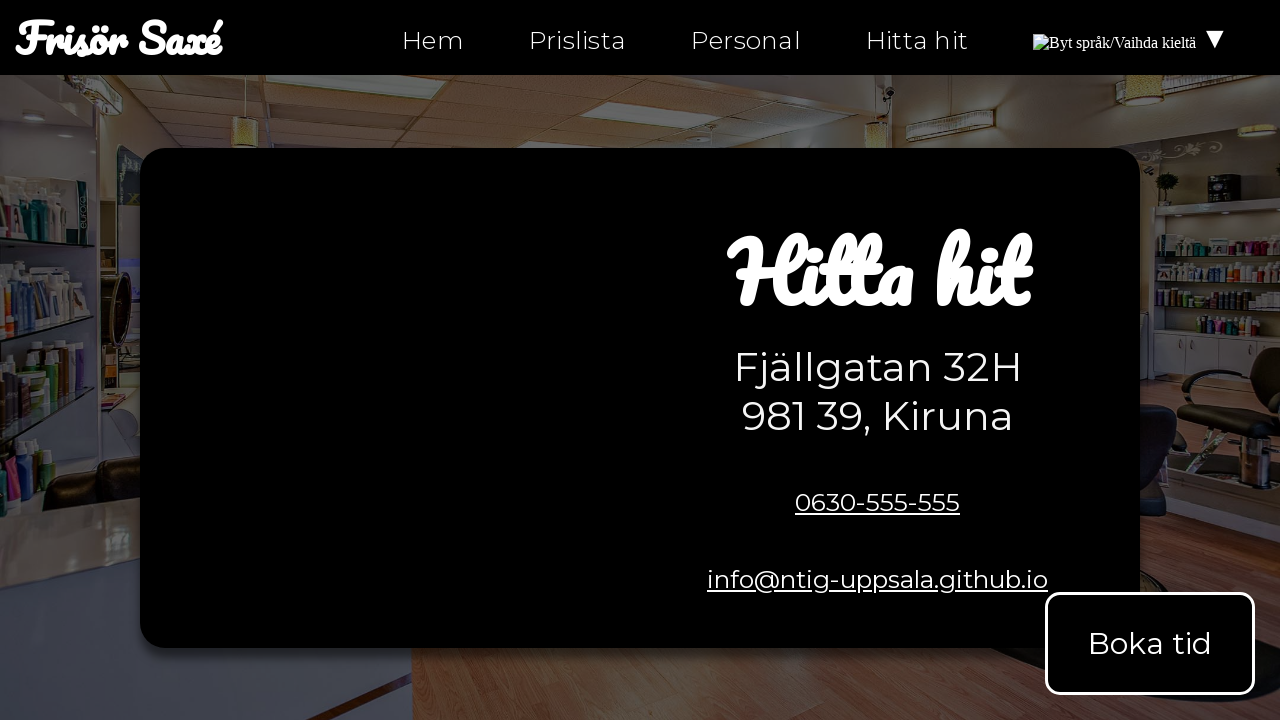

Waited for links to load on hitta-hit.html
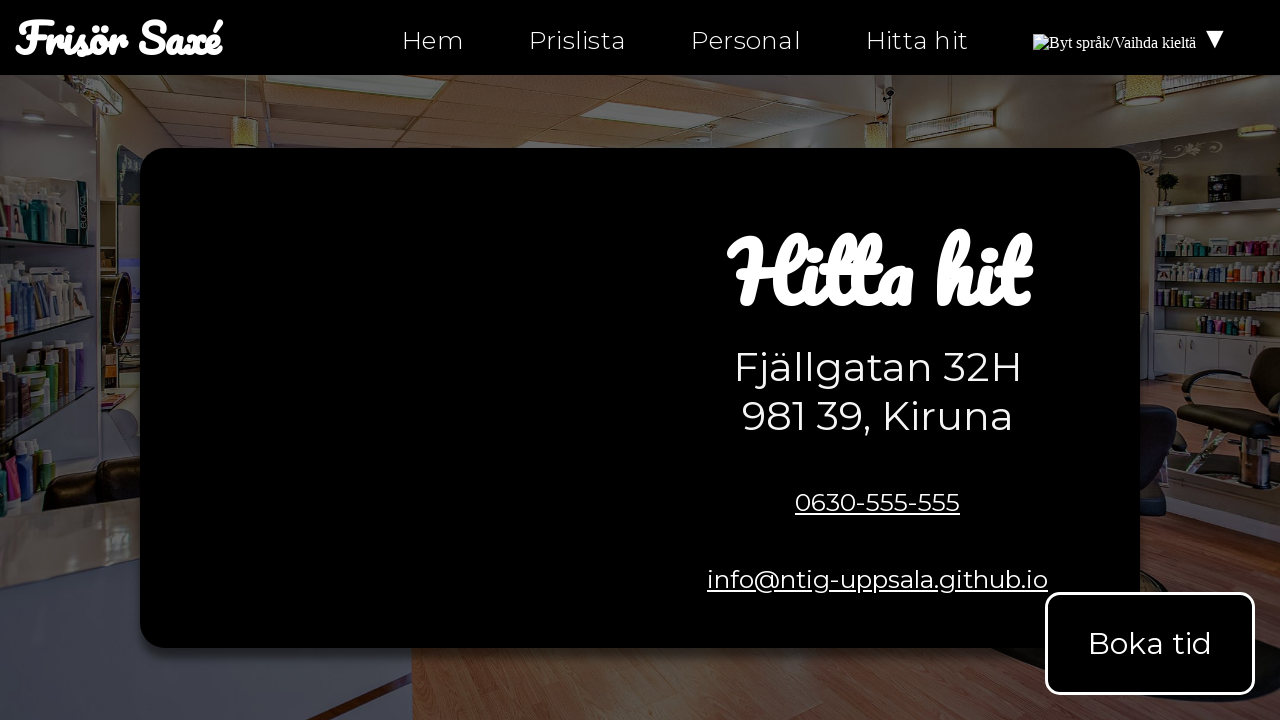

Retrieved all 16 links from hitta-hit.html
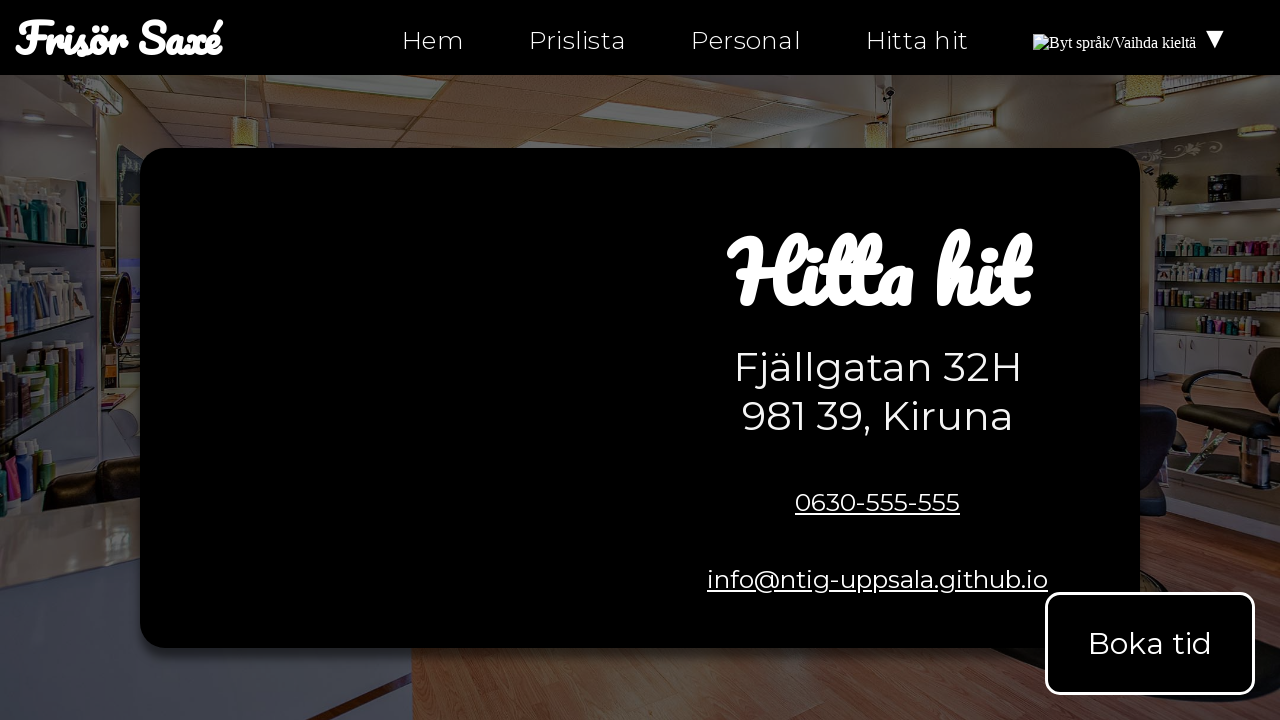

Checked link with href='index.html' for empty anchor
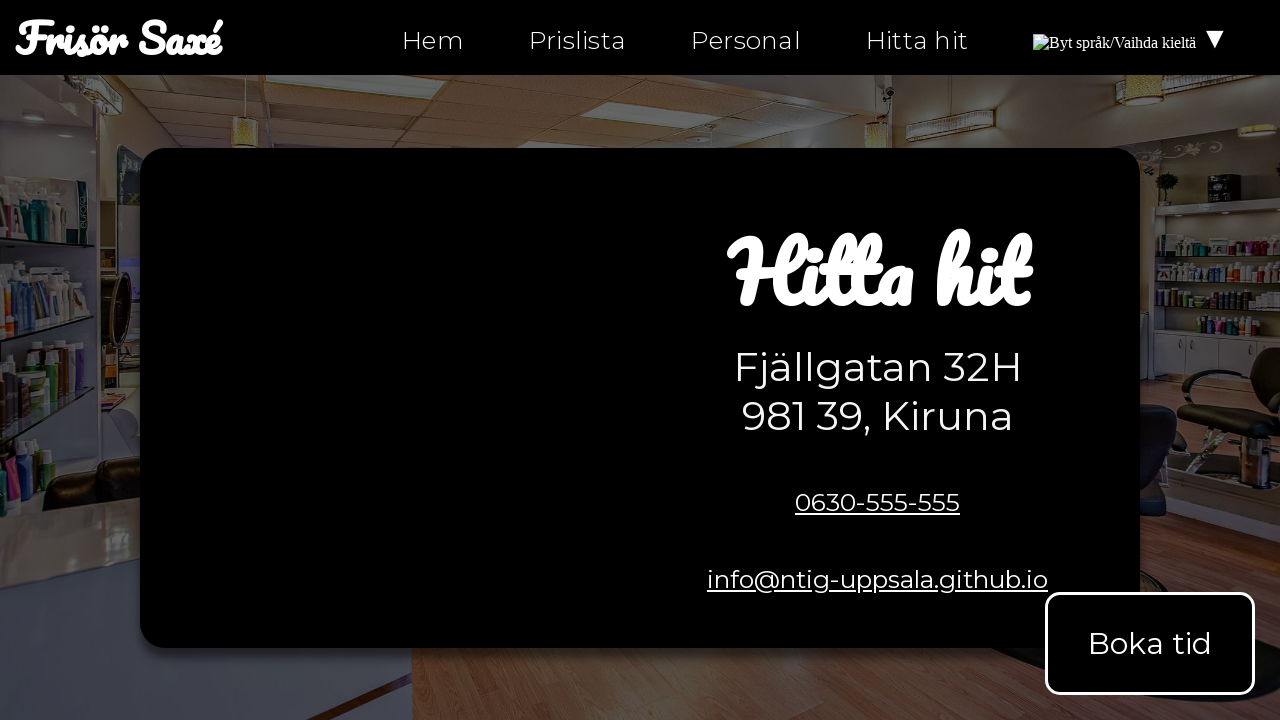

Checked link with href='index.html' for empty anchor
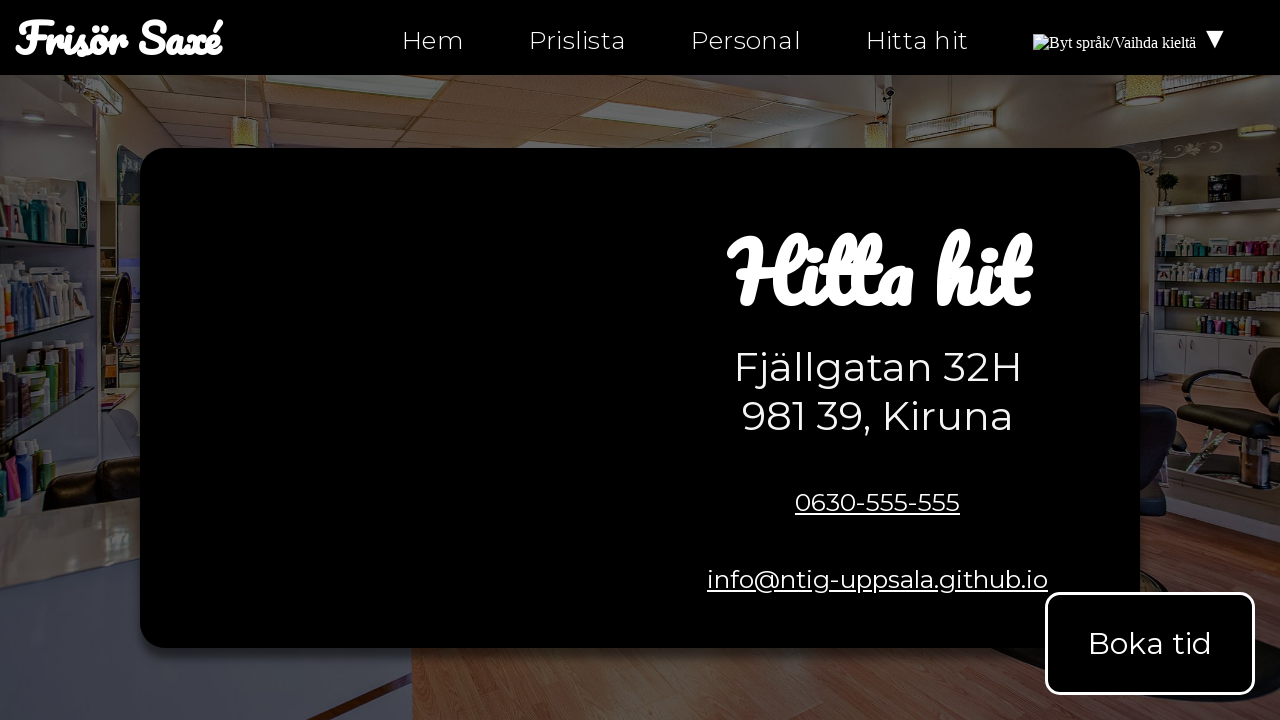

Checked link with href='index.html#products' for empty anchor
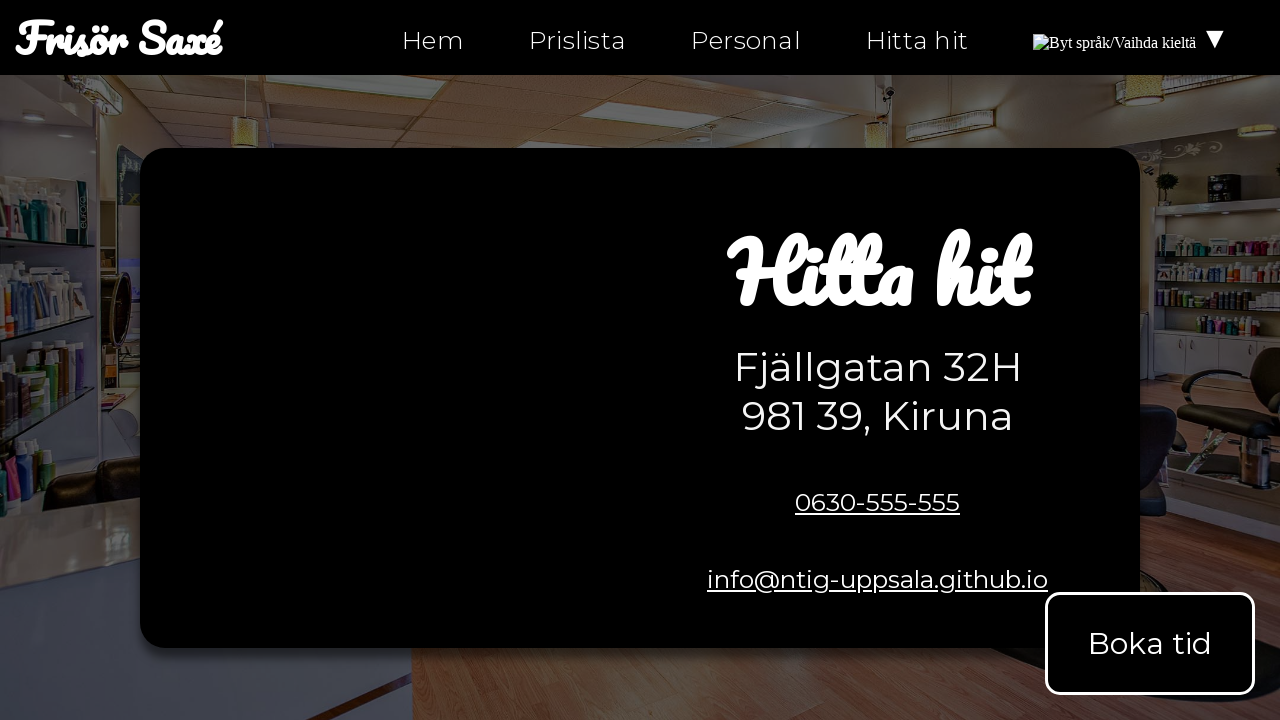

Checked link with href='personal.html' for empty anchor
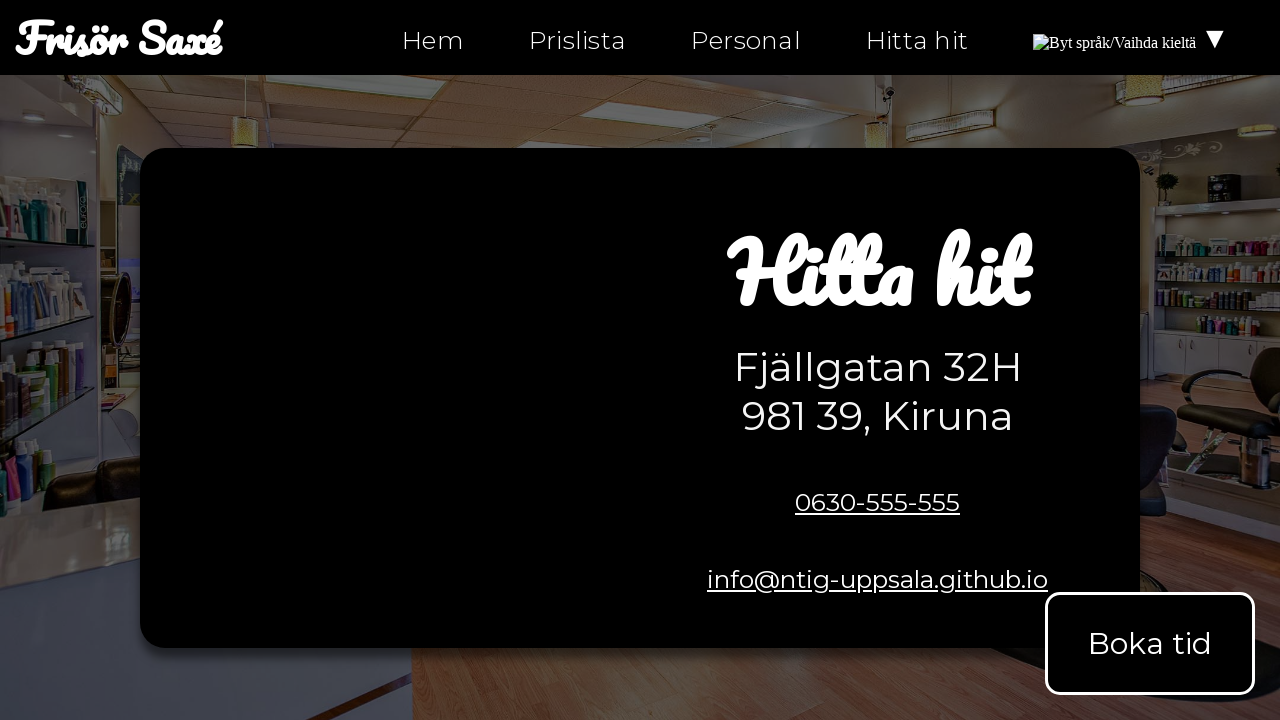

Checked link with href='hitta-hit.html' for empty anchor
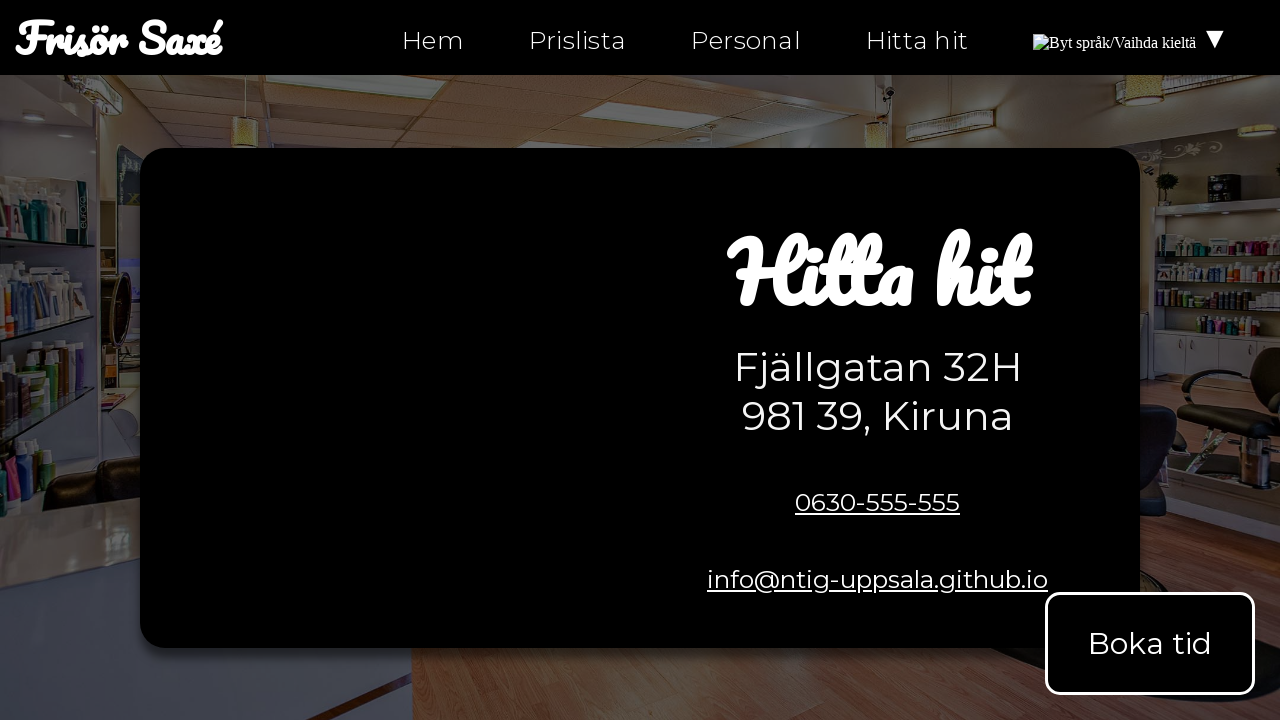

Checked link with href='hitta-hit.html' for empty anchor
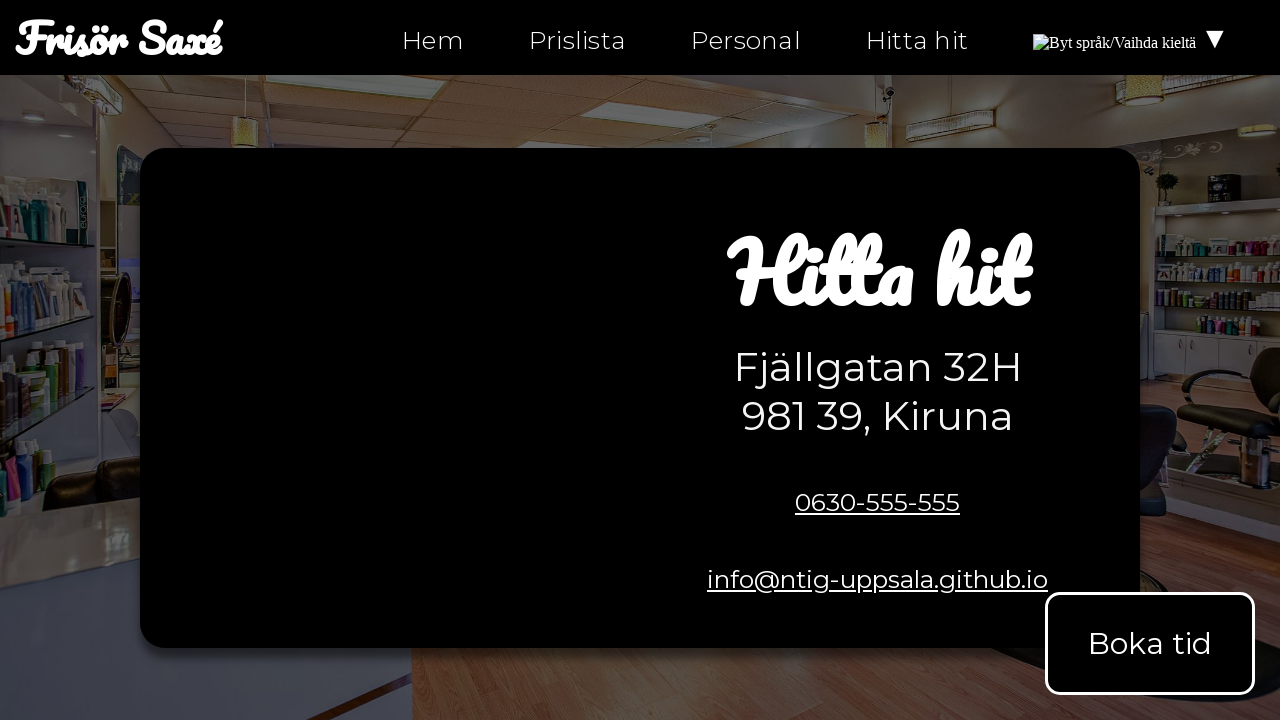

Checked link with href='hitta-hit-fi.html' for empty anchor
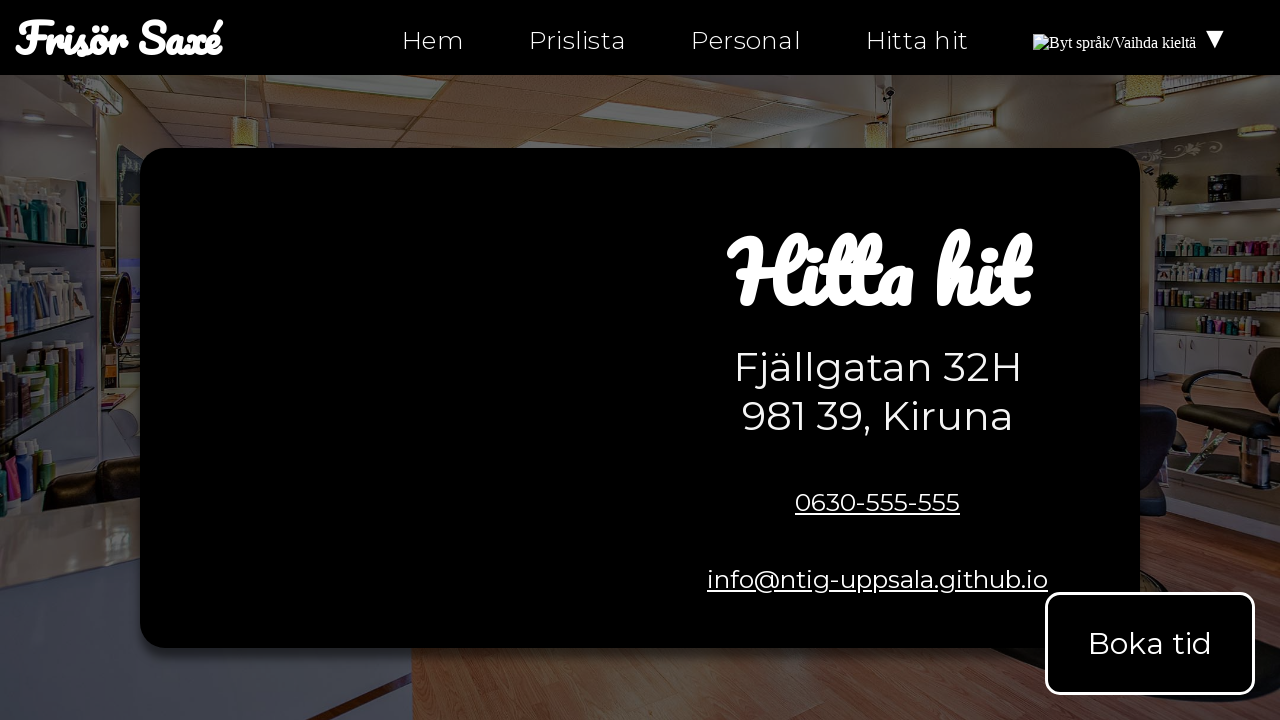

Checked link with href='mailto:info@ntig-uppsala.github.io?Subject=Boka%20tid' for empty anchor
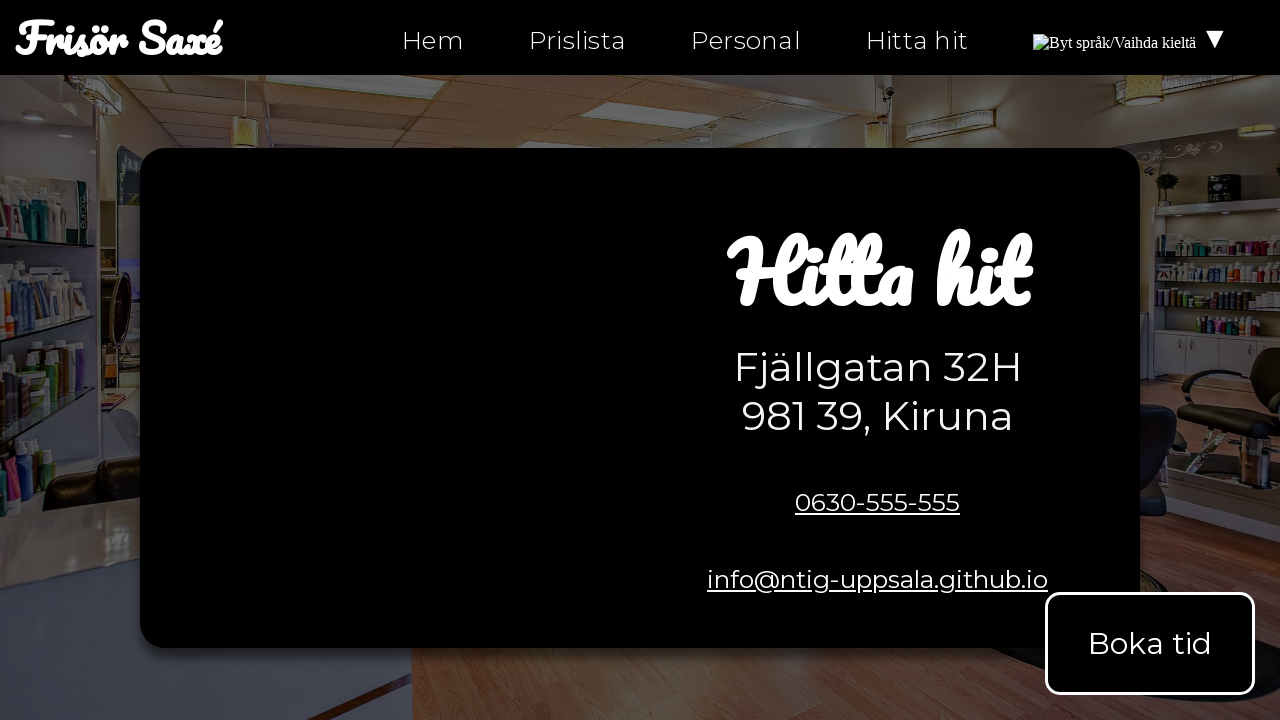

Checked link with href='tel:0630-555-555' for empty anchor
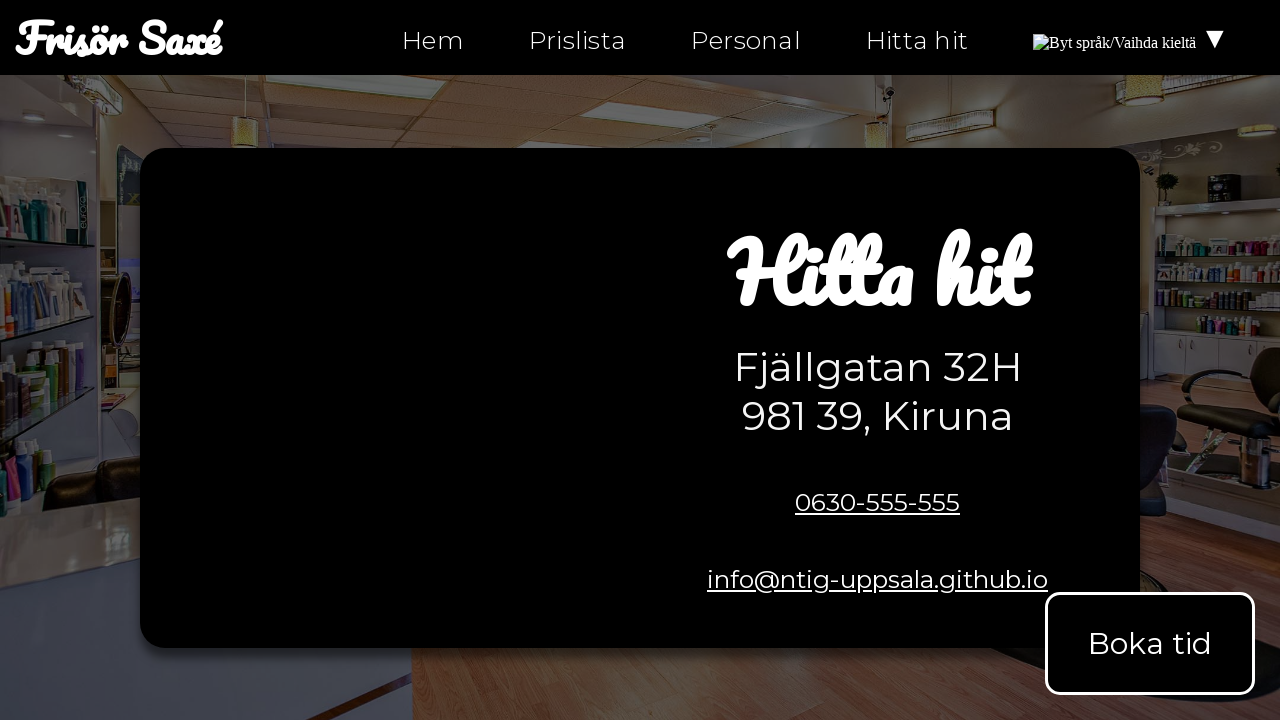

Checked link with href='mailto:info@ntig-uppsala.github.io' for empty anchor
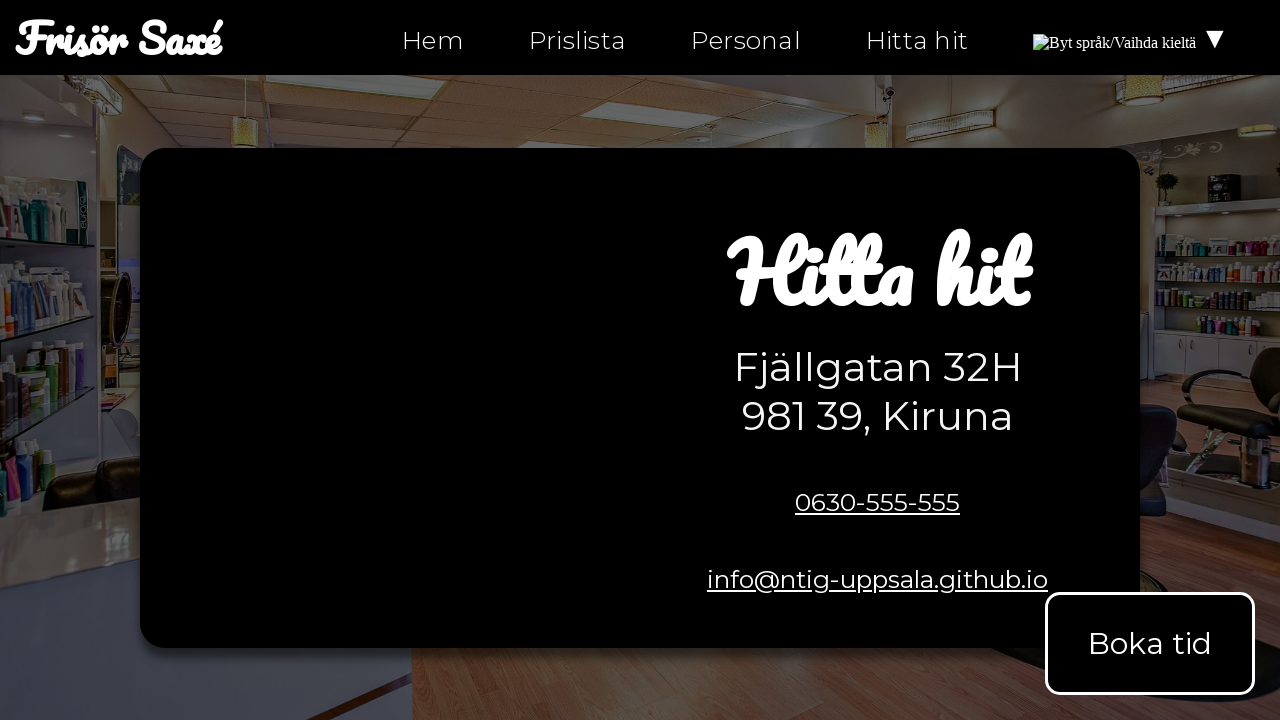

Checked link with href='https://facebook.com/ntiuppsala' for empty anchor
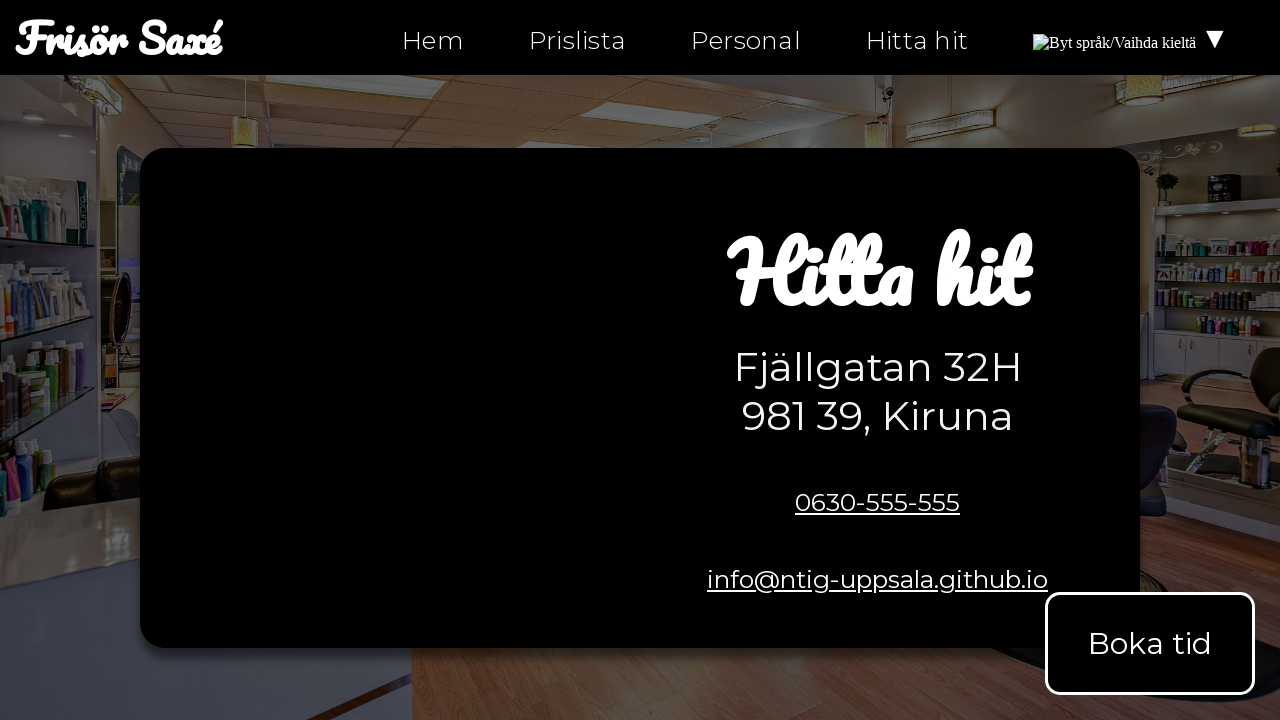

Checked link with href='https://instagram.com/ntiuppsala' for empty anchor
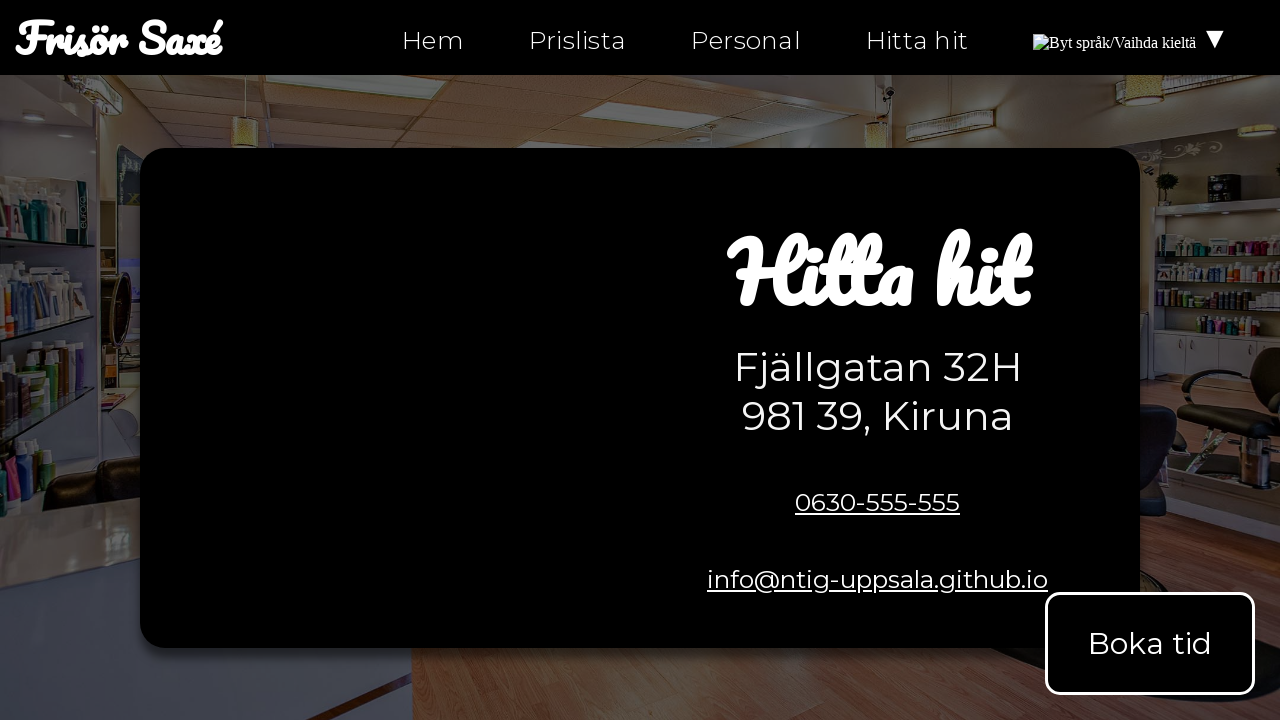

Checked link with href='https://twitter.com/ntiuppsala' for empty anchor
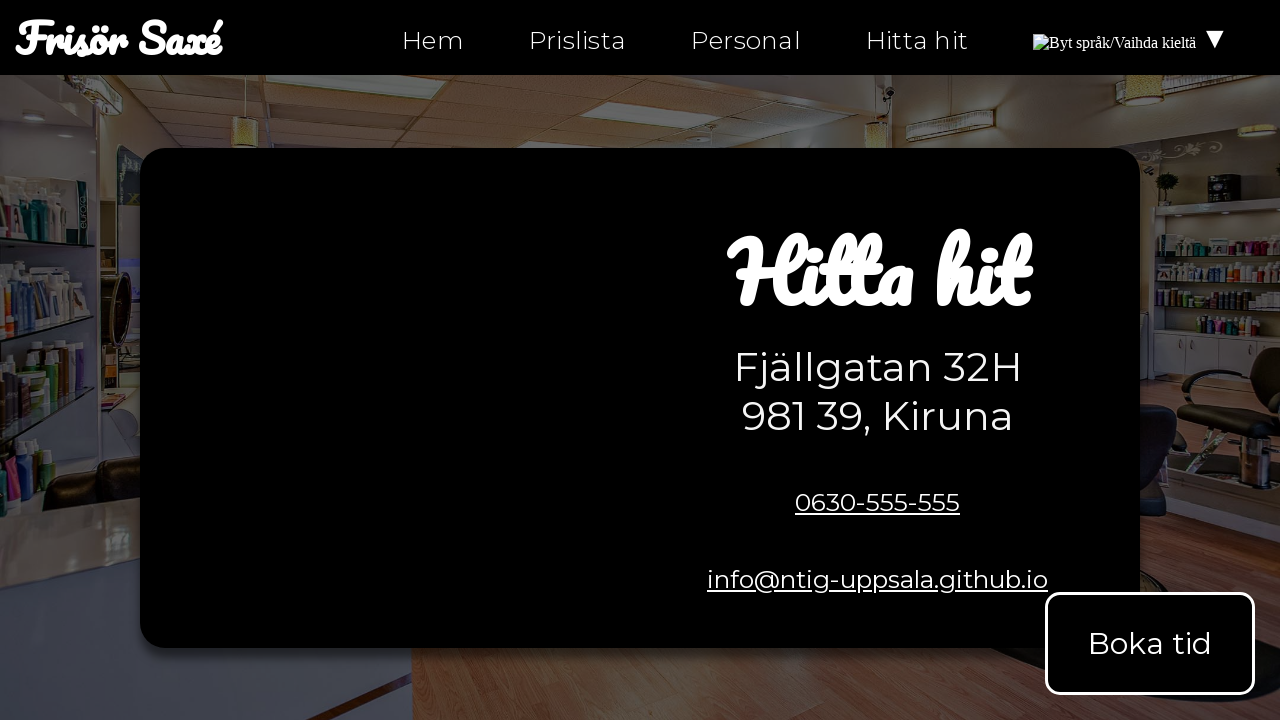

Checked link with href='tel:0630-555-555' for empty anchor
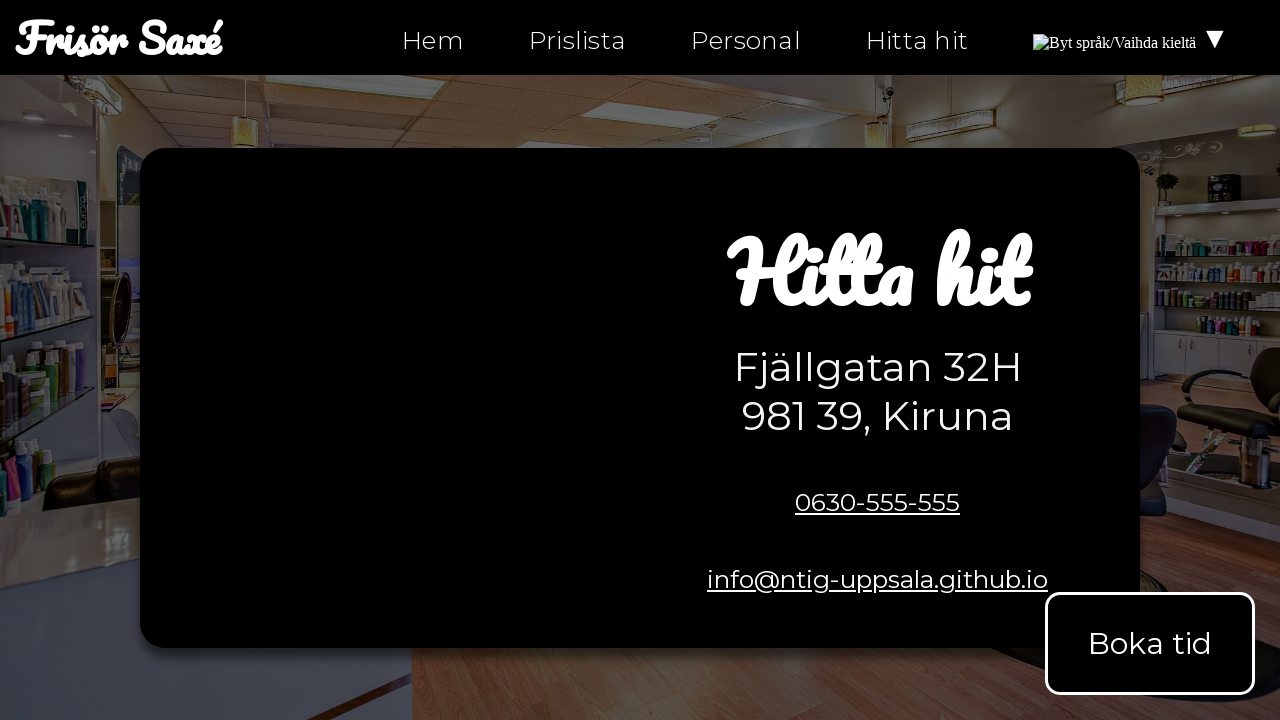

Checked link with href='mailto:info@ntig-uppsala.github.io' for empty anchor
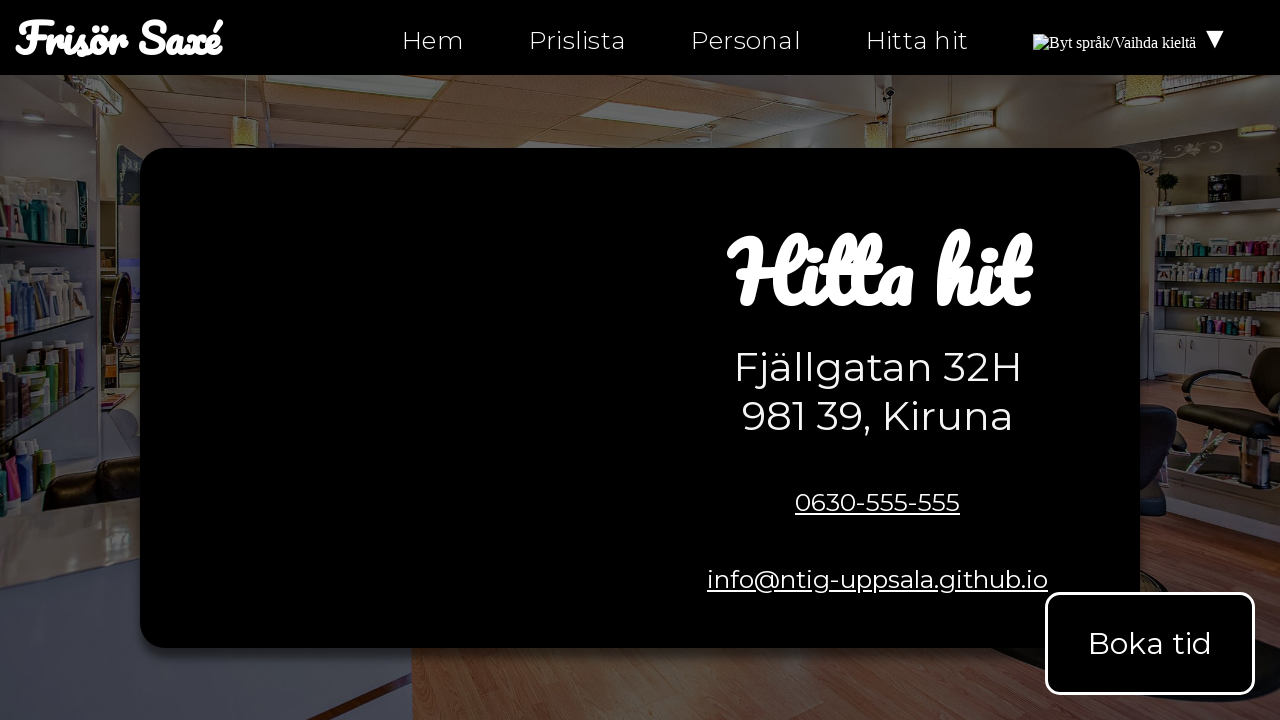

Checked link with href='hitta-hit.html' for empty anchor
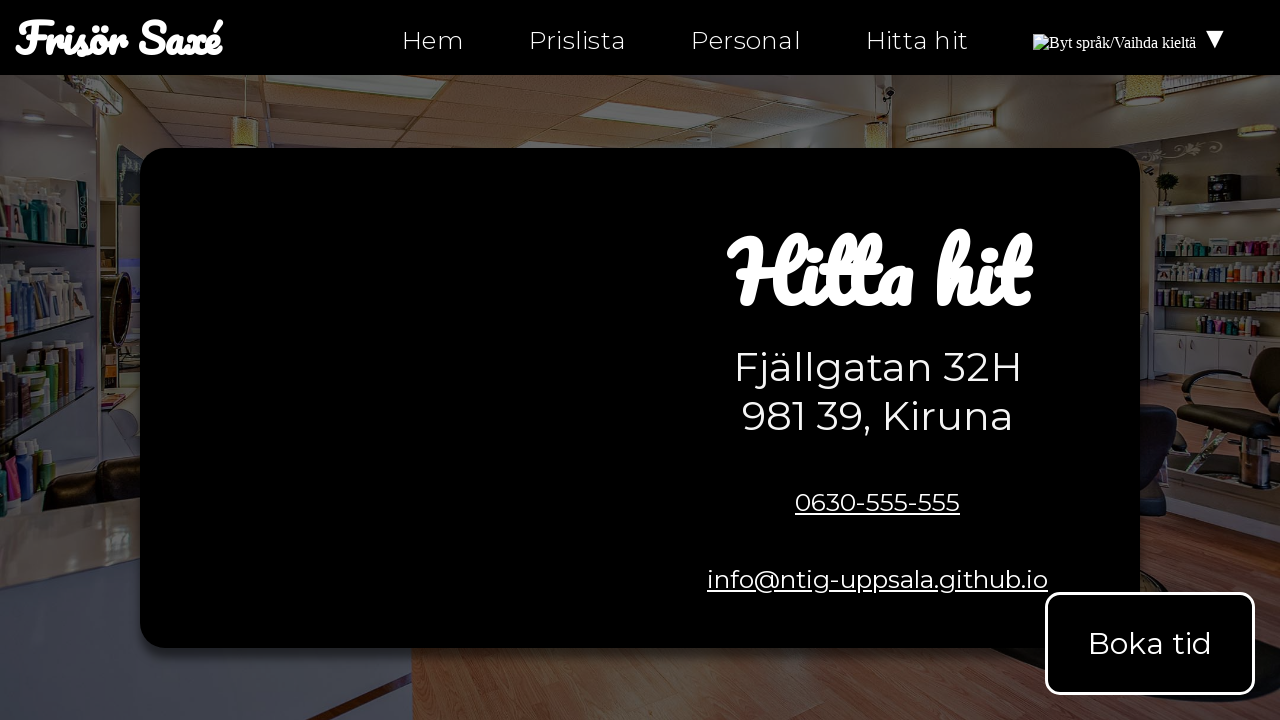

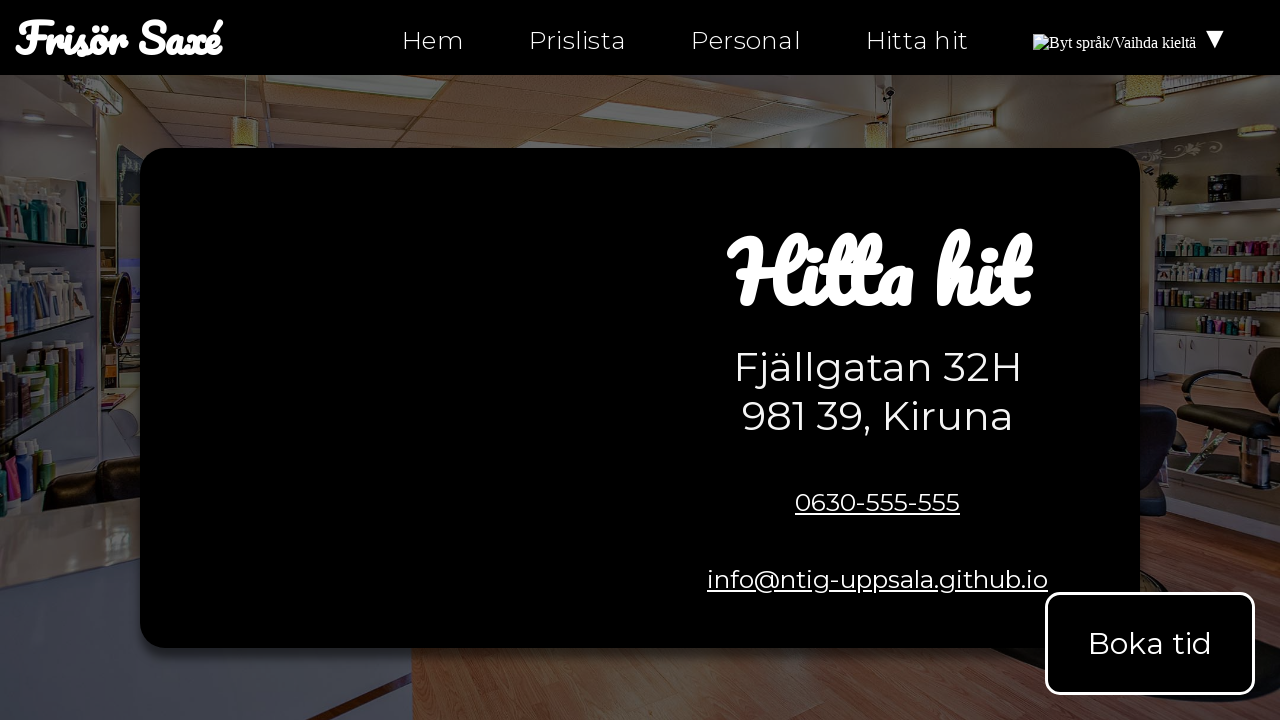